Tests calendar date picker functionality by selecting a specific date using navigation through months and years

Starting URL: https://www.hyrtutorials.com/p/calendar-practice.html

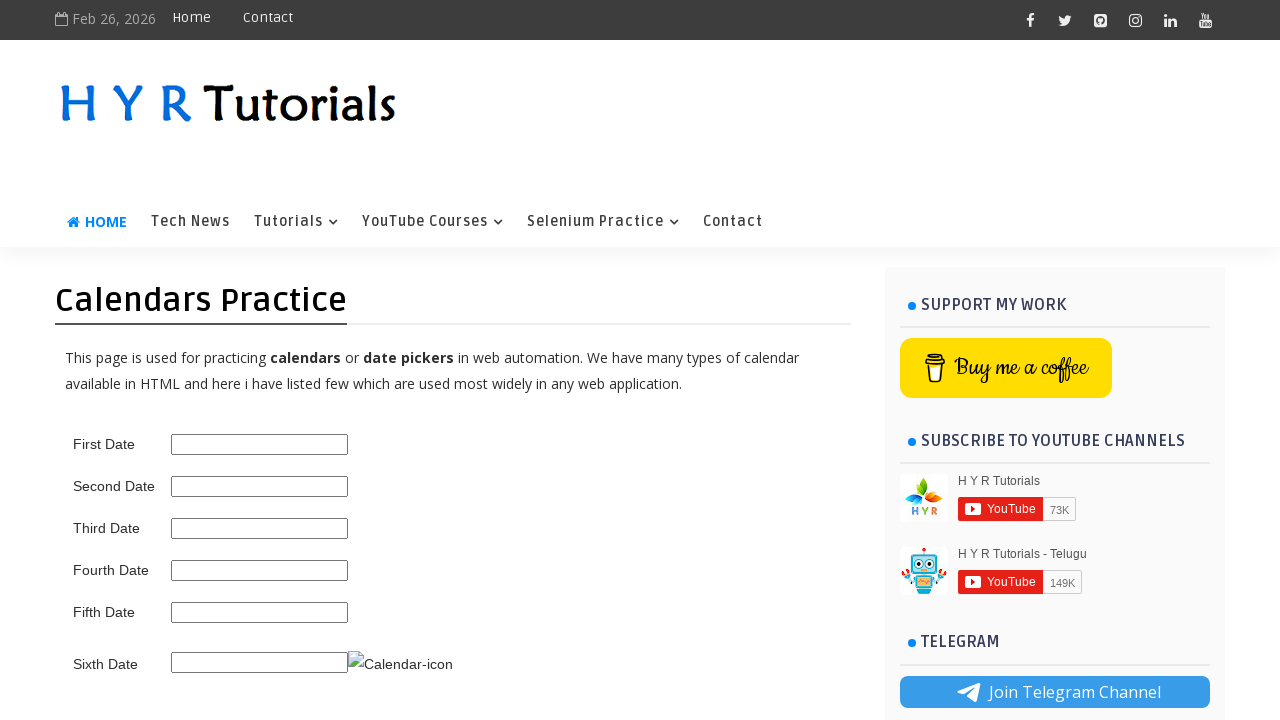

Clicked on second date picker to open calendar at (260, 486) on #second_date_picker
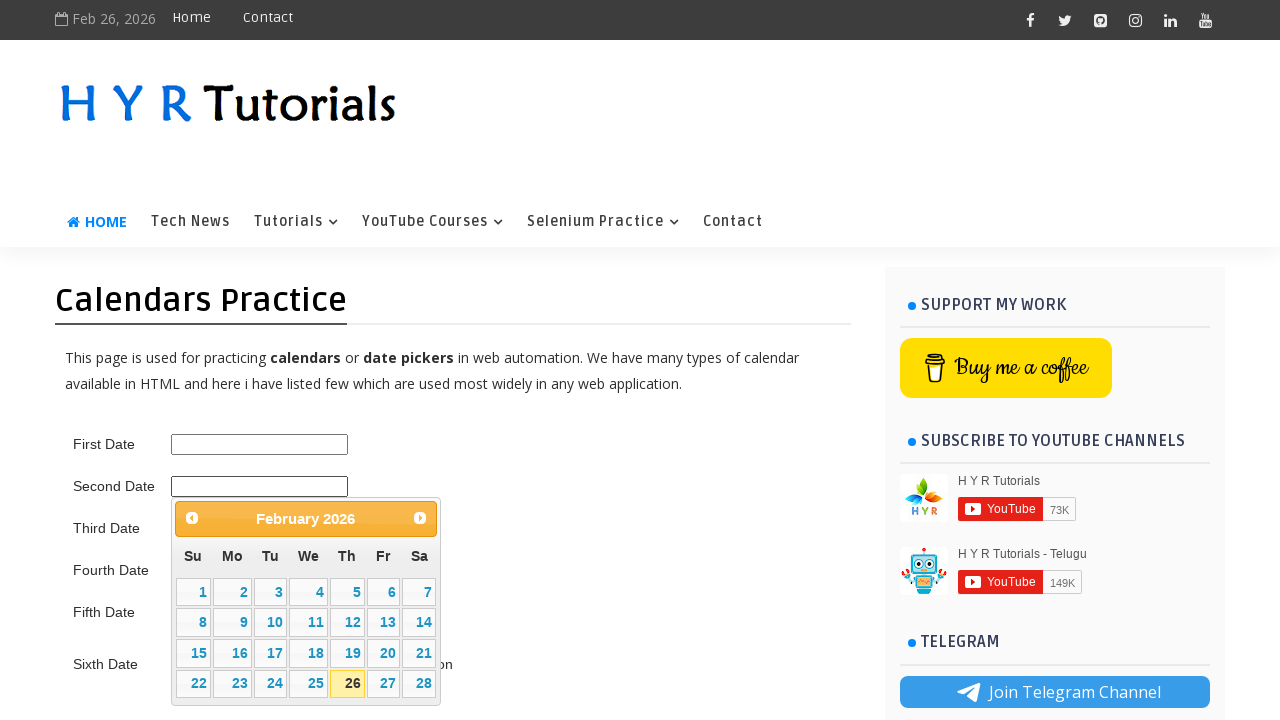

Calendar became visible with date picker title
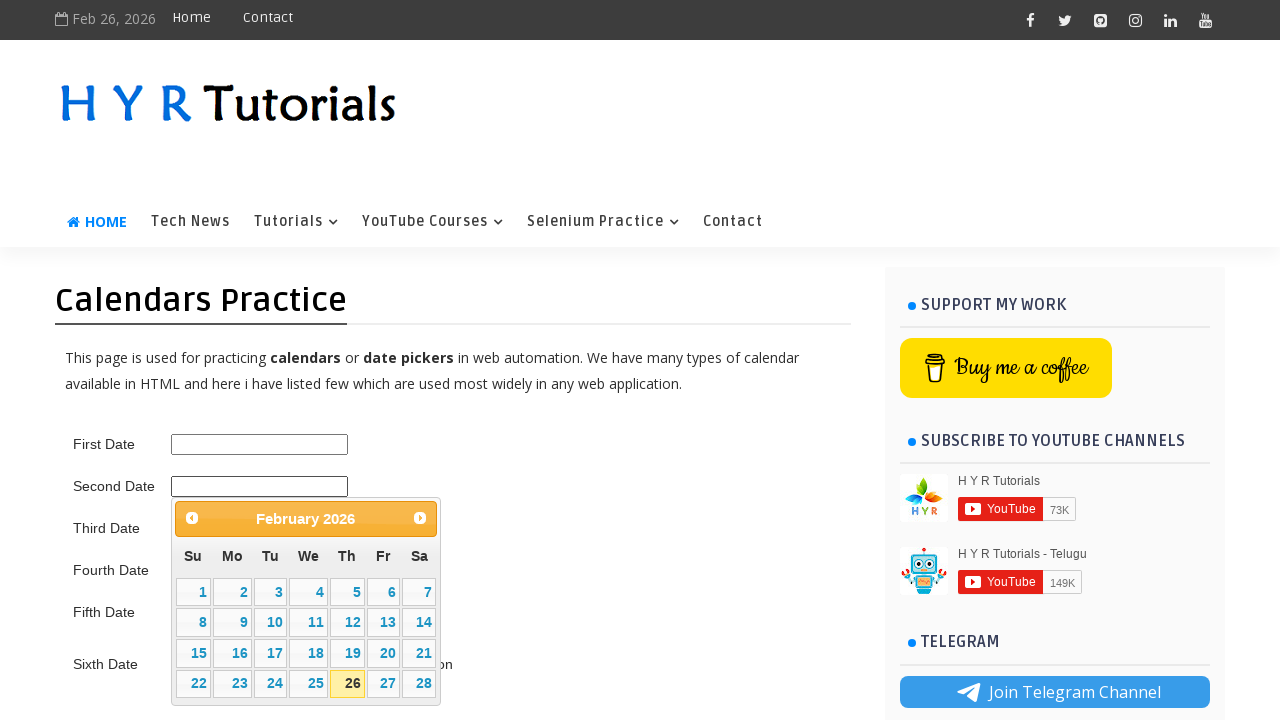

Clicked previous month button to navigate backward (current: February 2026) at (192, 518) on .ui-datepicker-prev
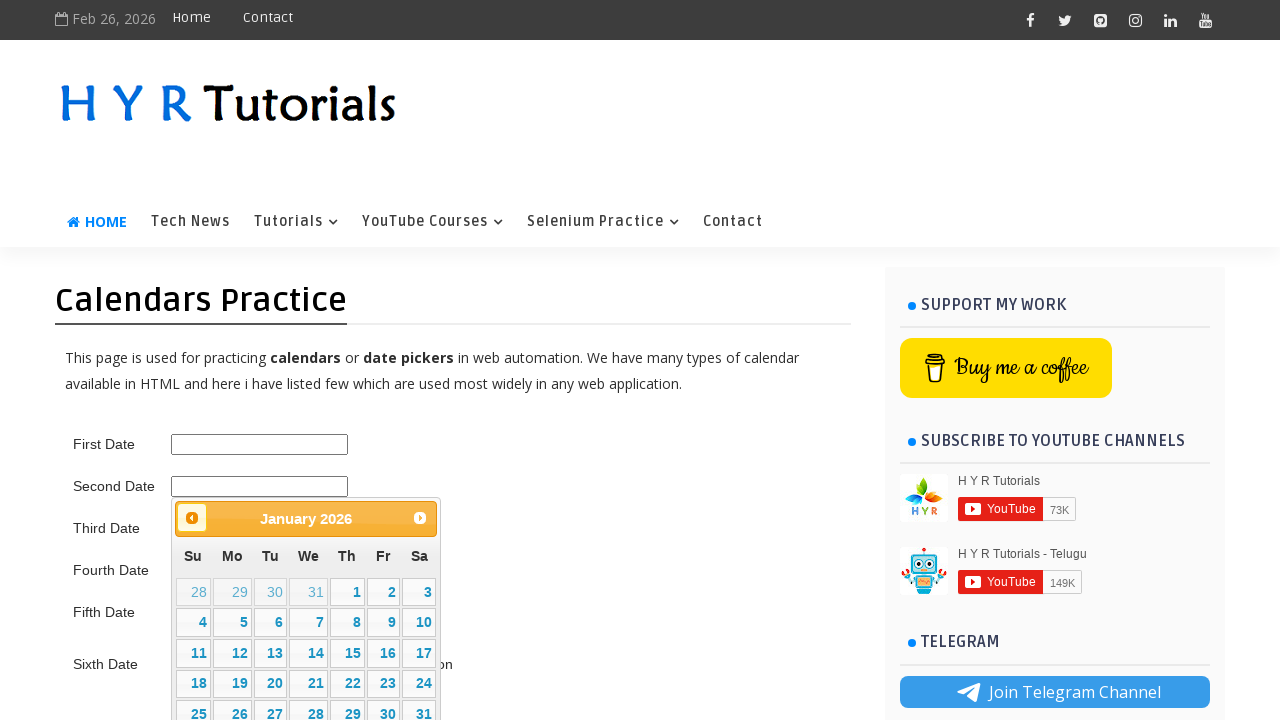

Clicked previous month button to navigate backward (current: January 2026) at (192, 518) on .ui-datepicker-prev
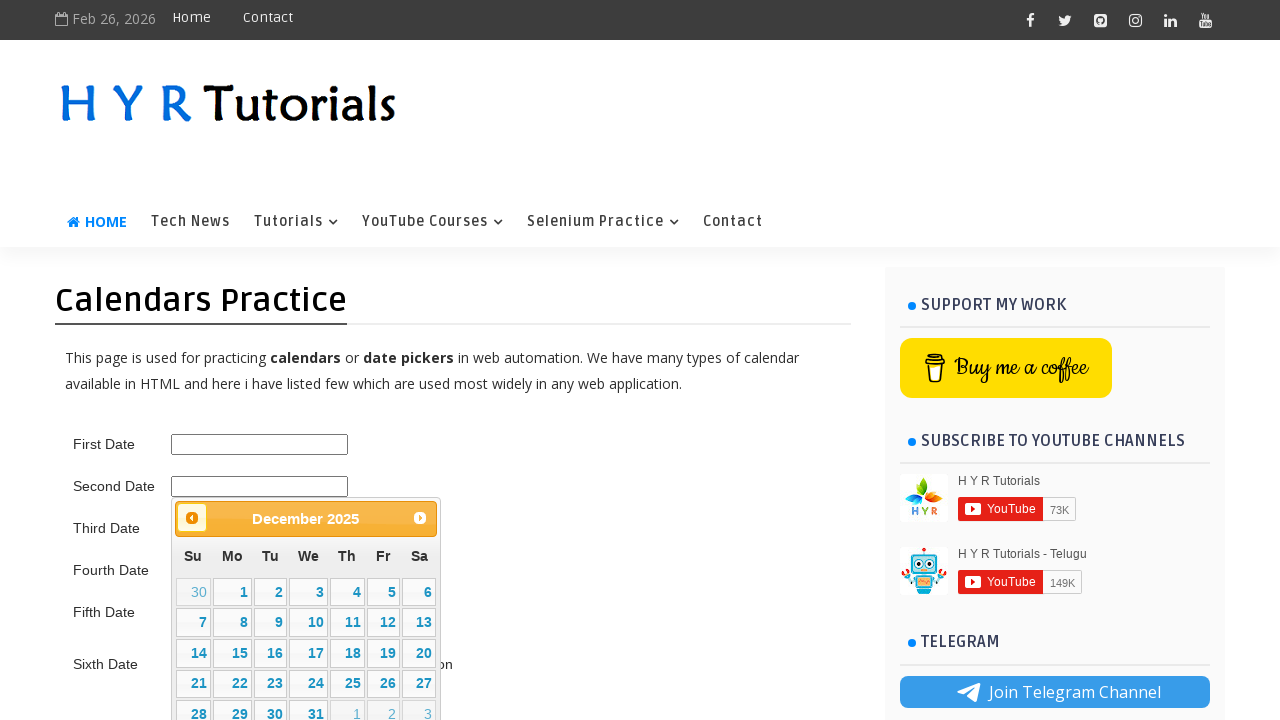

Clicked previous month button to navigate backward (current: December 2025) at (192, 518) on .ui-datepicker-prev
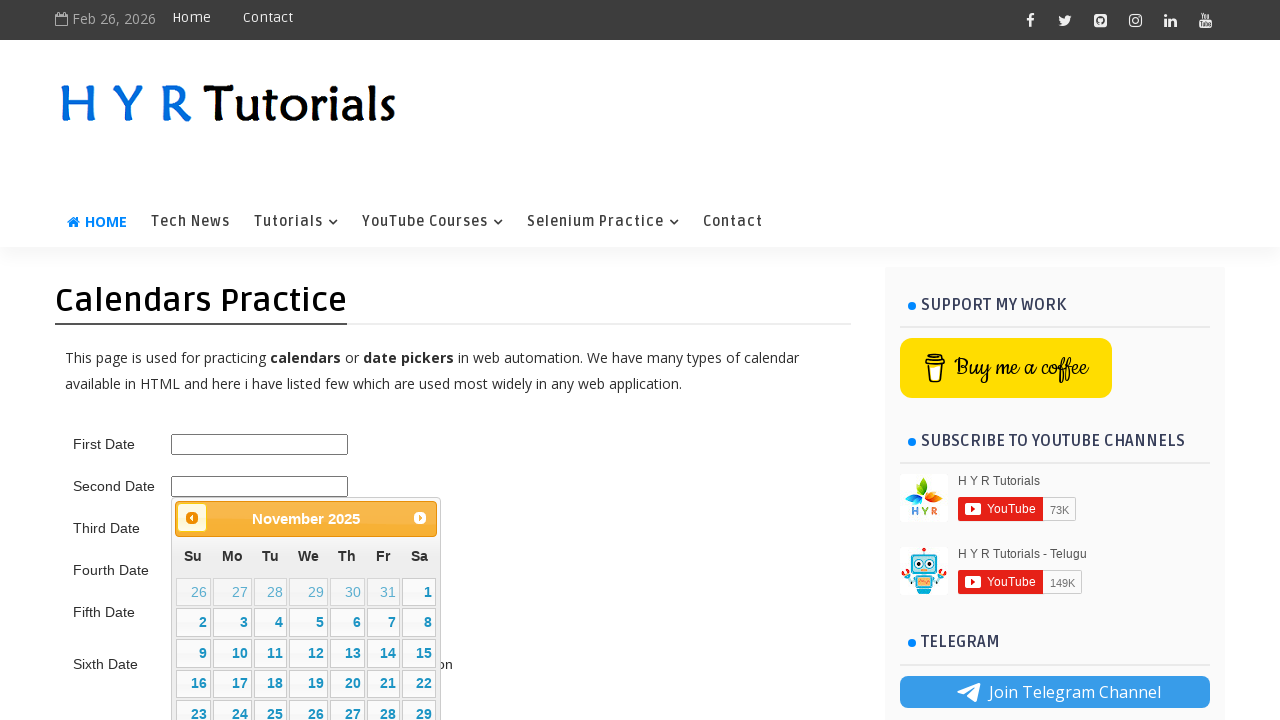

Clicked previous month button to navigate backward (current: November 2025) at (192, 518) on .ui-datepicker-prev
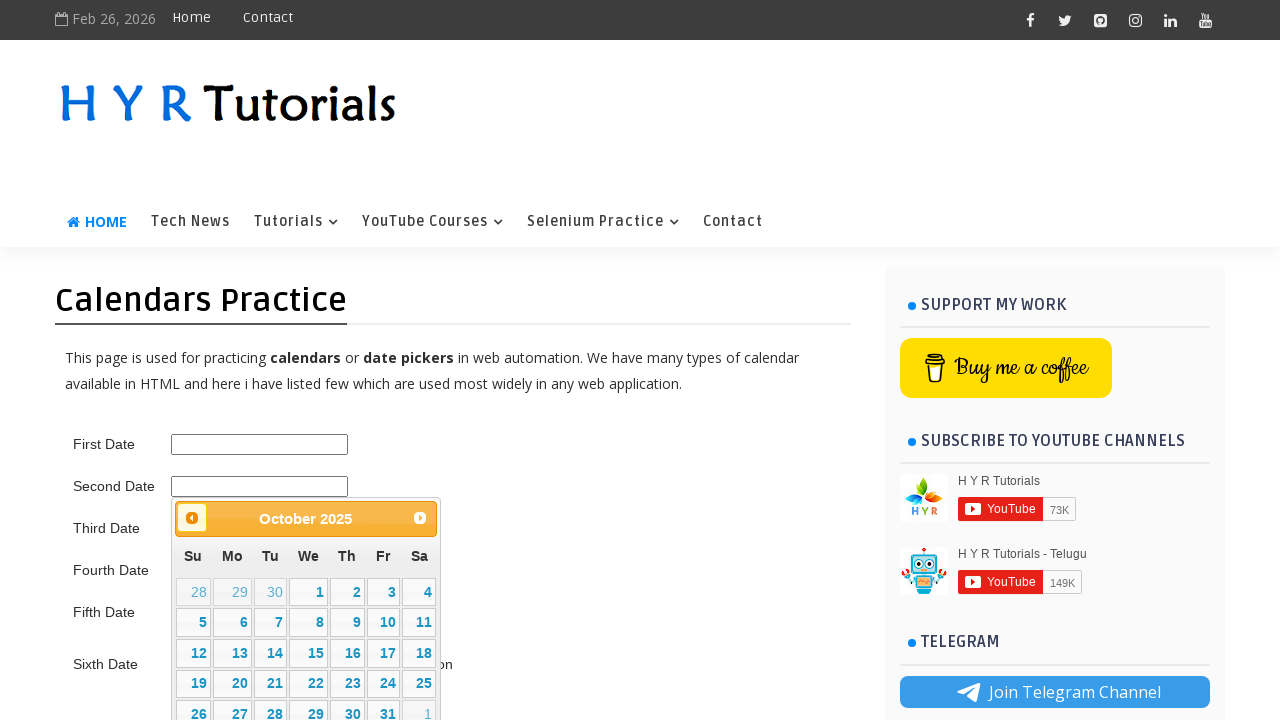

Clicked previous month button to navigate backward (current: October 2025) at (192, 518) on .ui-datepicker-prev
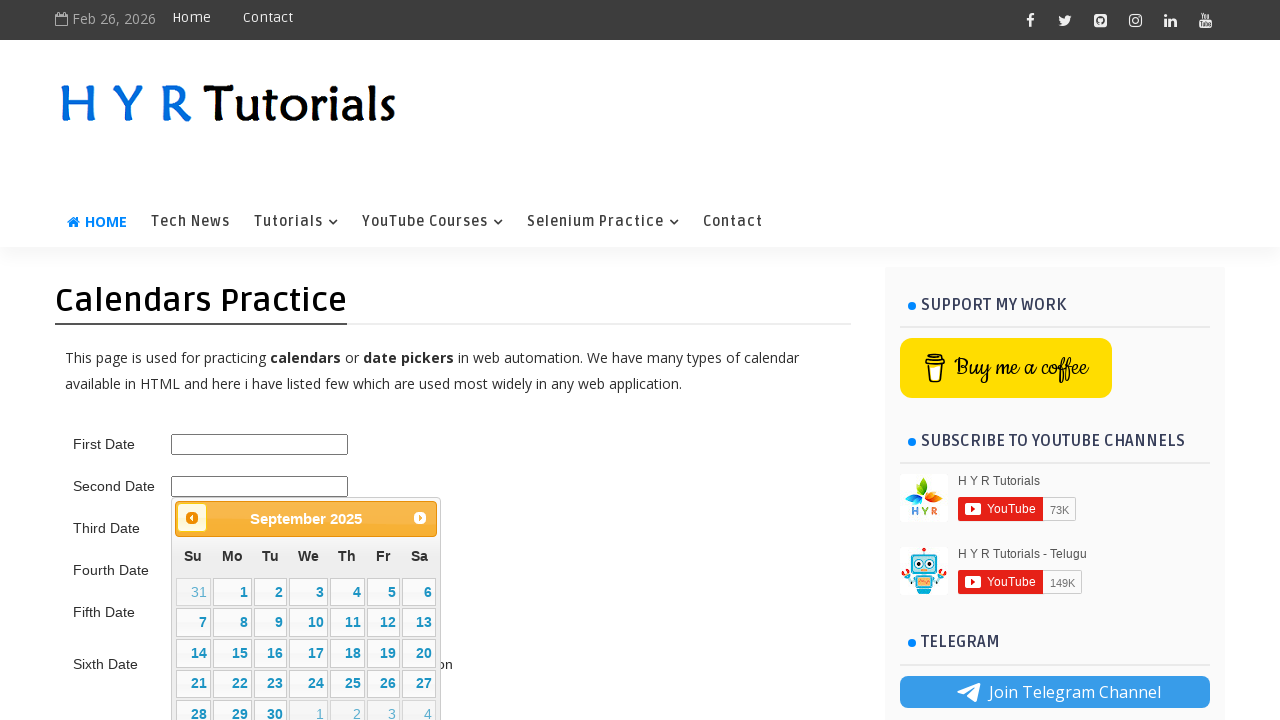

Clicked previous month button to navigate backward (current: September 2025) at (192, 518) on .ui-datepicker-prev
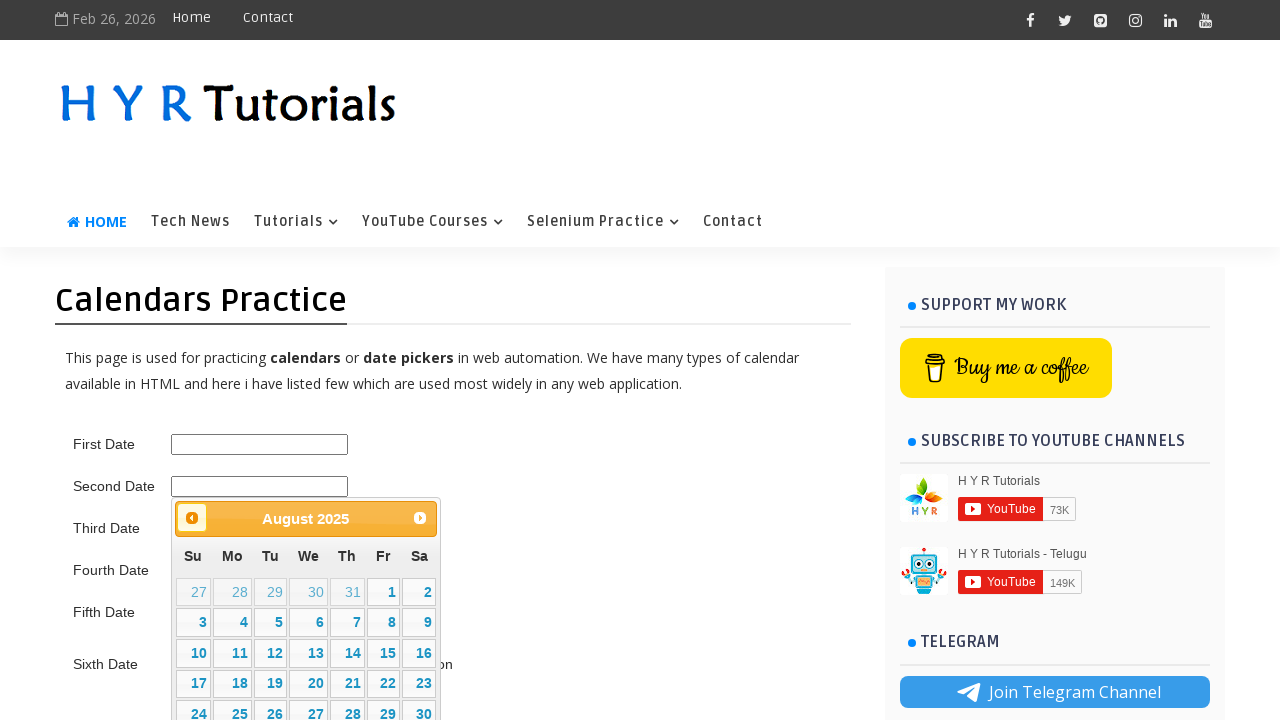

Clicked previous month button to navigate backward (current: August 2025) at (192, 518) on .ui-datepicker-prev
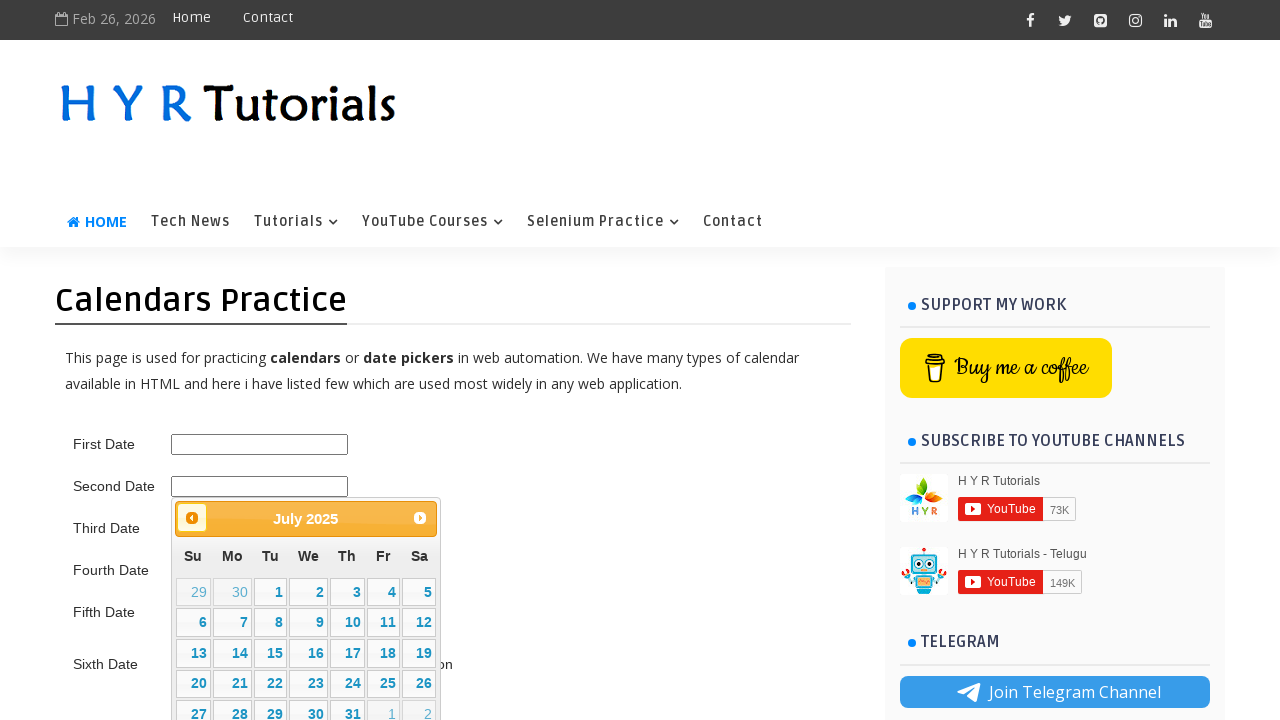

Clicked previous month button to navigate backward (current: July 2025) at (192, 518) on .ui-datepicker-prev
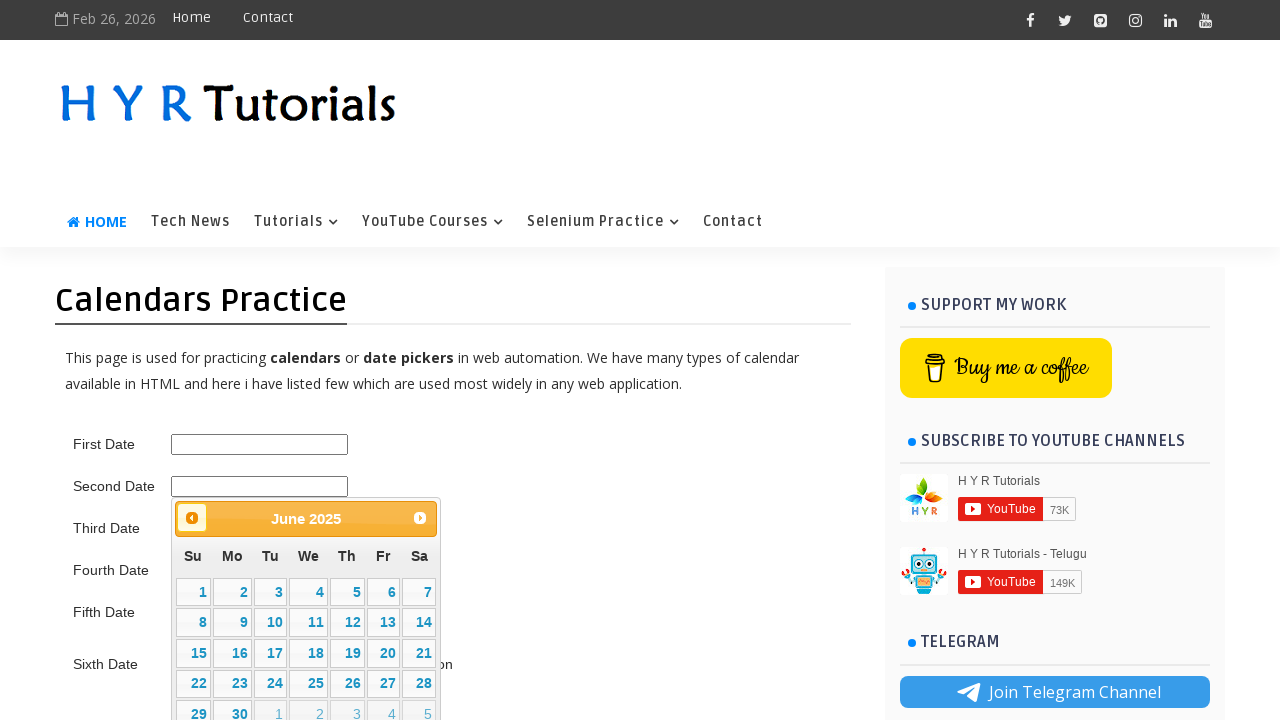

Clicked previous month button to navigate backward (current: June 2025) at (192, 518) on .ui-datepicker-prev
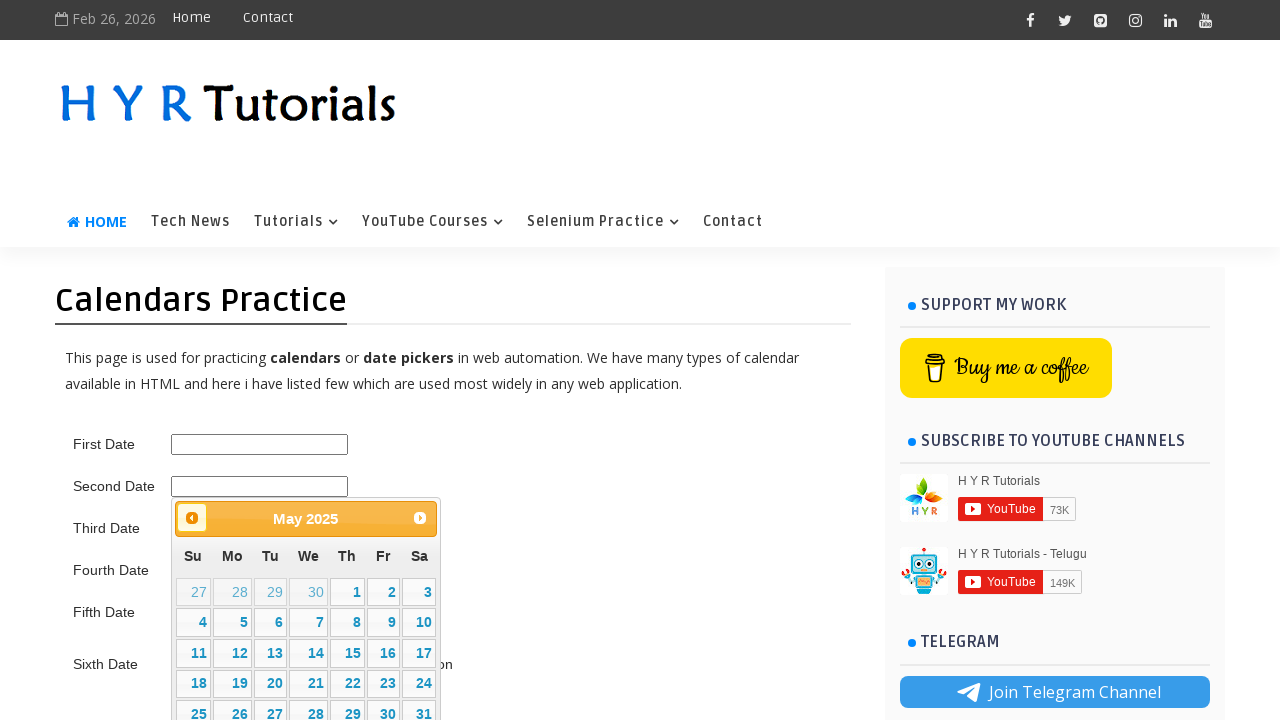

Clicked previous month button to navigate backward (current: May 2025) at (192, 518) on .ui-datepicker-prev
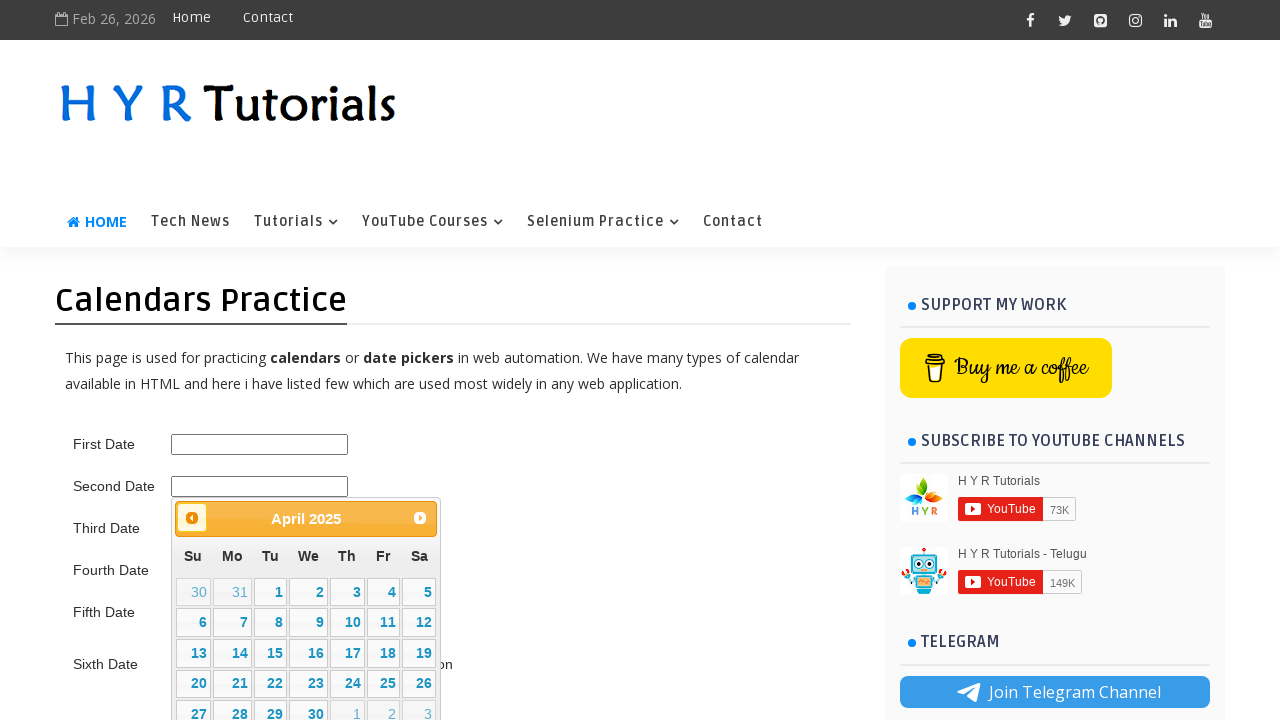

Clicked previous month button to navigate backward (current: April 2025) at (192, 518) on .ui-datepicker-prev
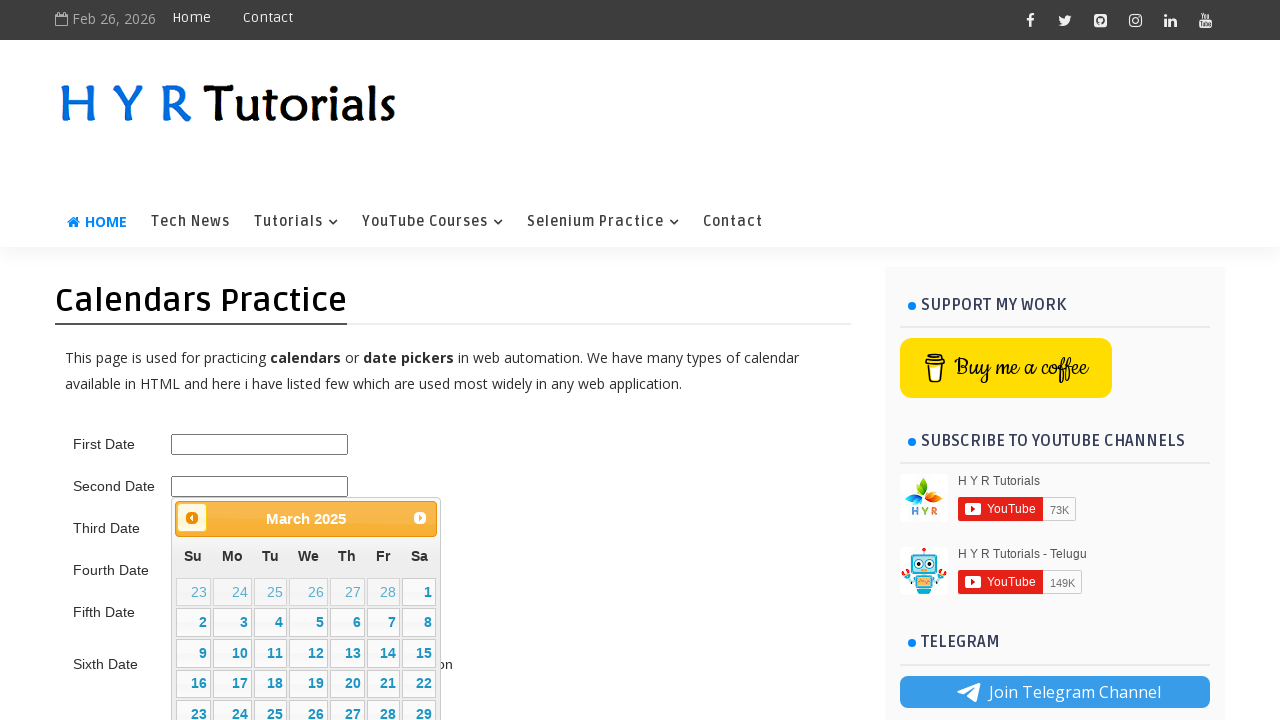

Clicked previous month button to navigate backward (current: March 2025) at (192, 518) on .ui-datepicker-prev
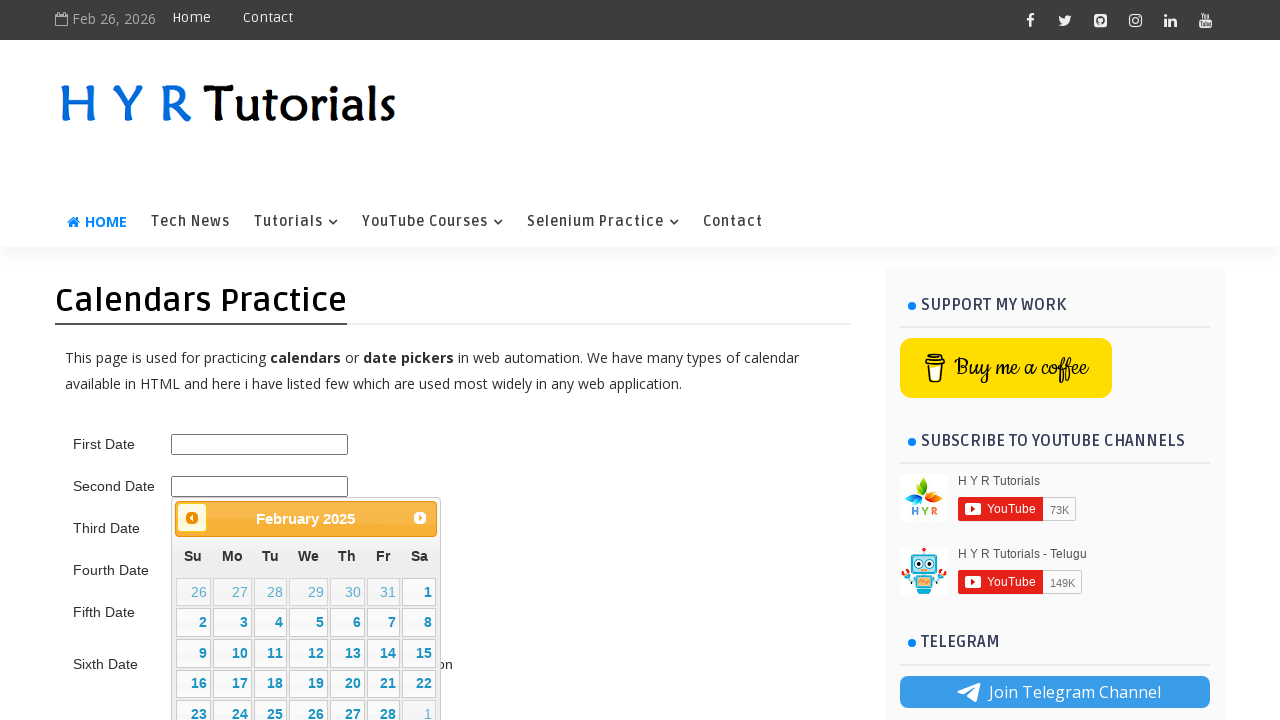

Clicked previous month button to navigate backward (current: February 2025) at (192, 518) on .ui-datepicker-prev
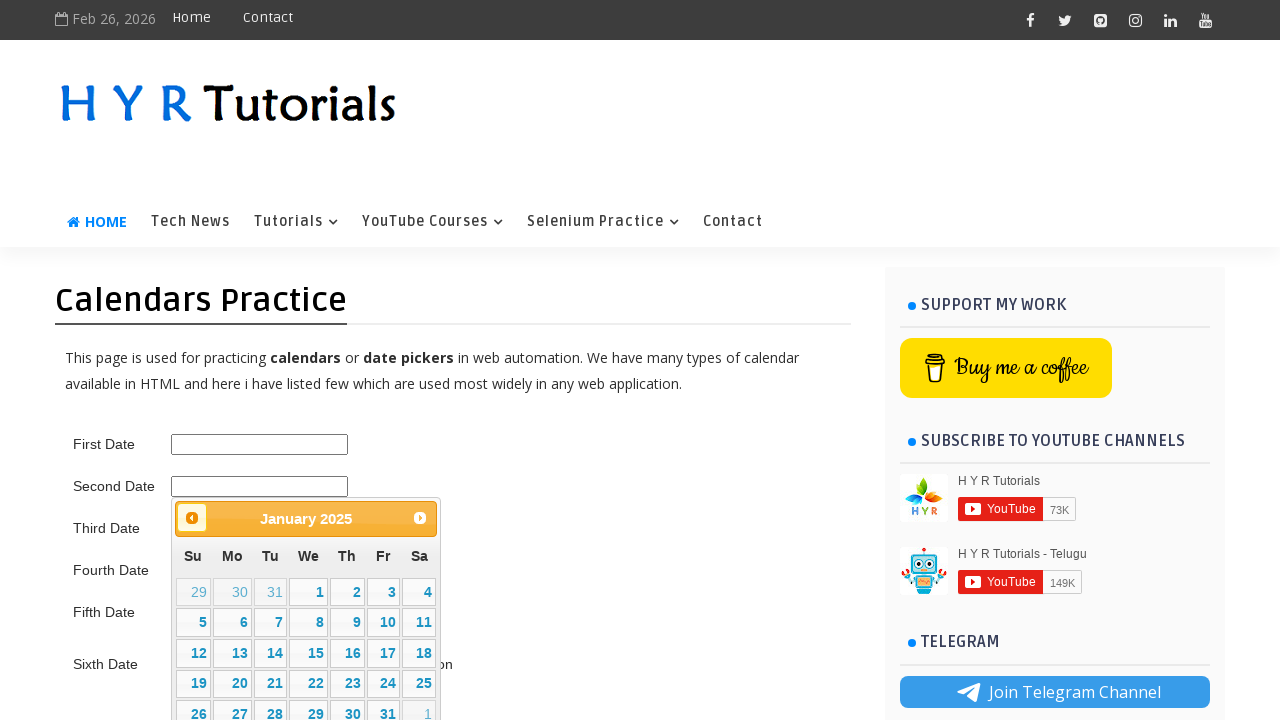

Clicked previous month button to navigate backward (current: January 2025) at (192, 518) on .ui-datepicker-prev
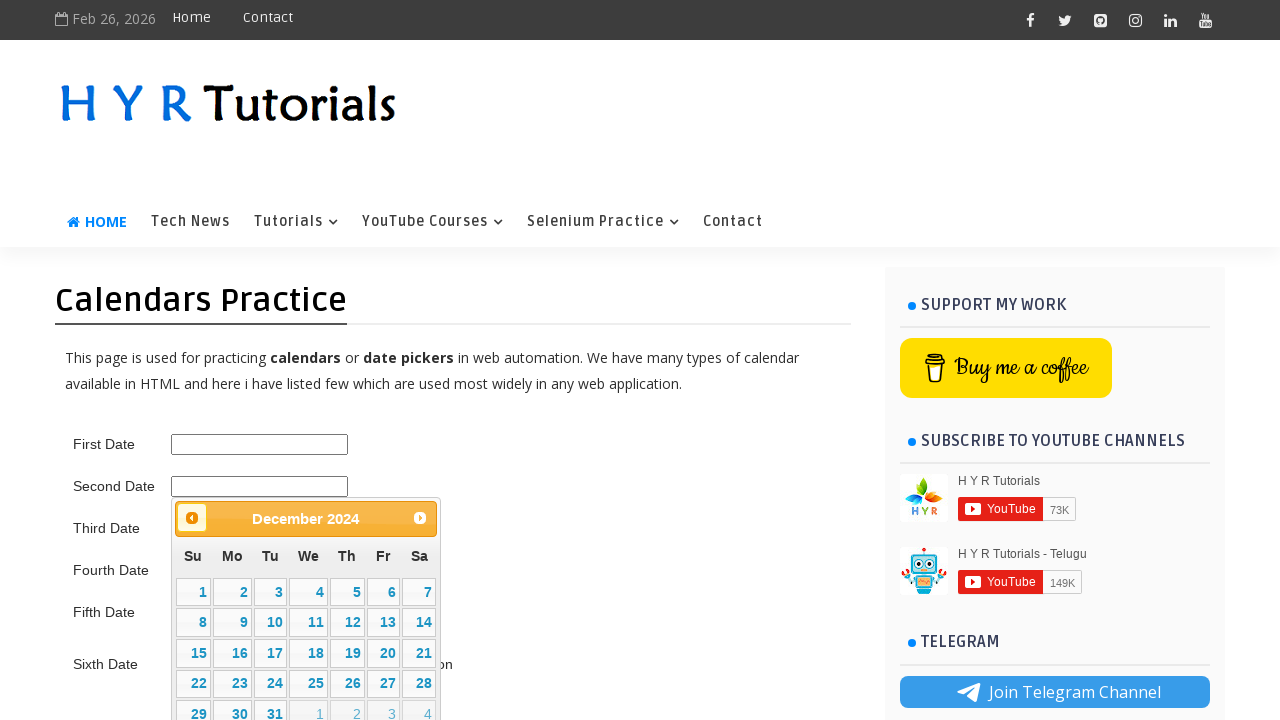

Clicked previous month button to navigate backward (current: December 2024) at (192, 518) on .ui-datepicker-prev
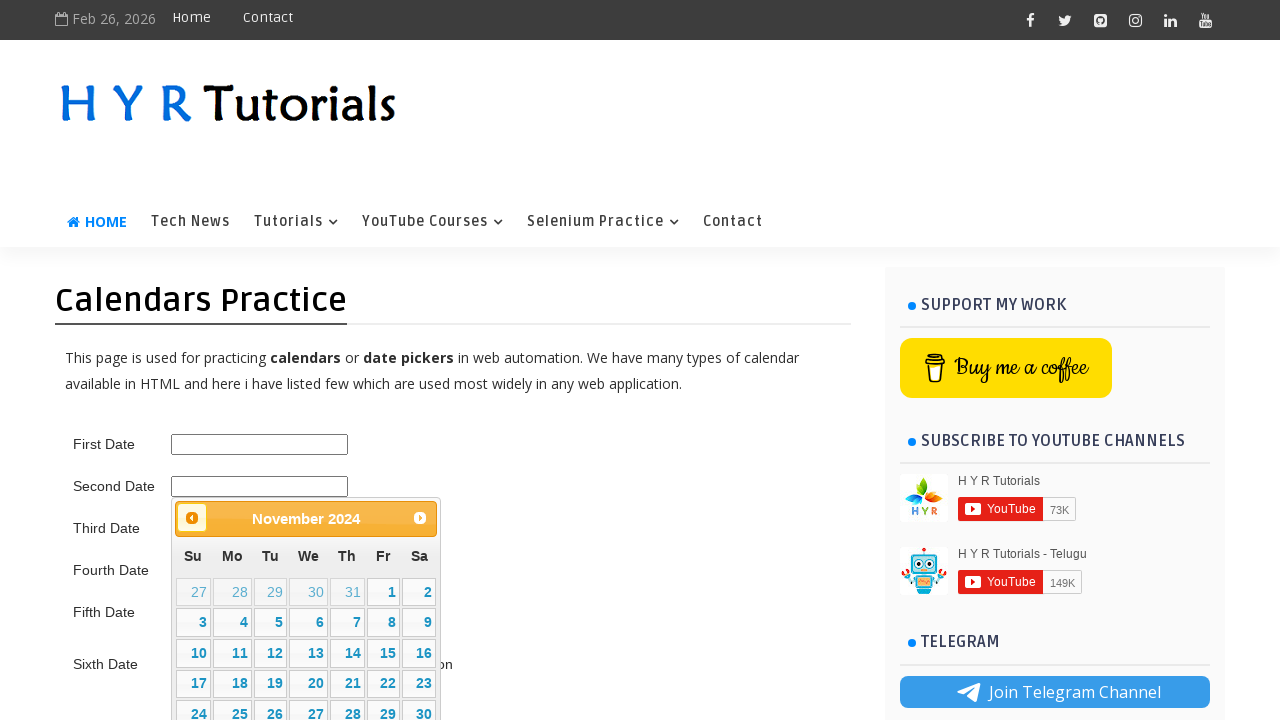

Clicked previous month button to navigate backward (current: November 2024) at (192, 518) on .ui-datepicker-prev
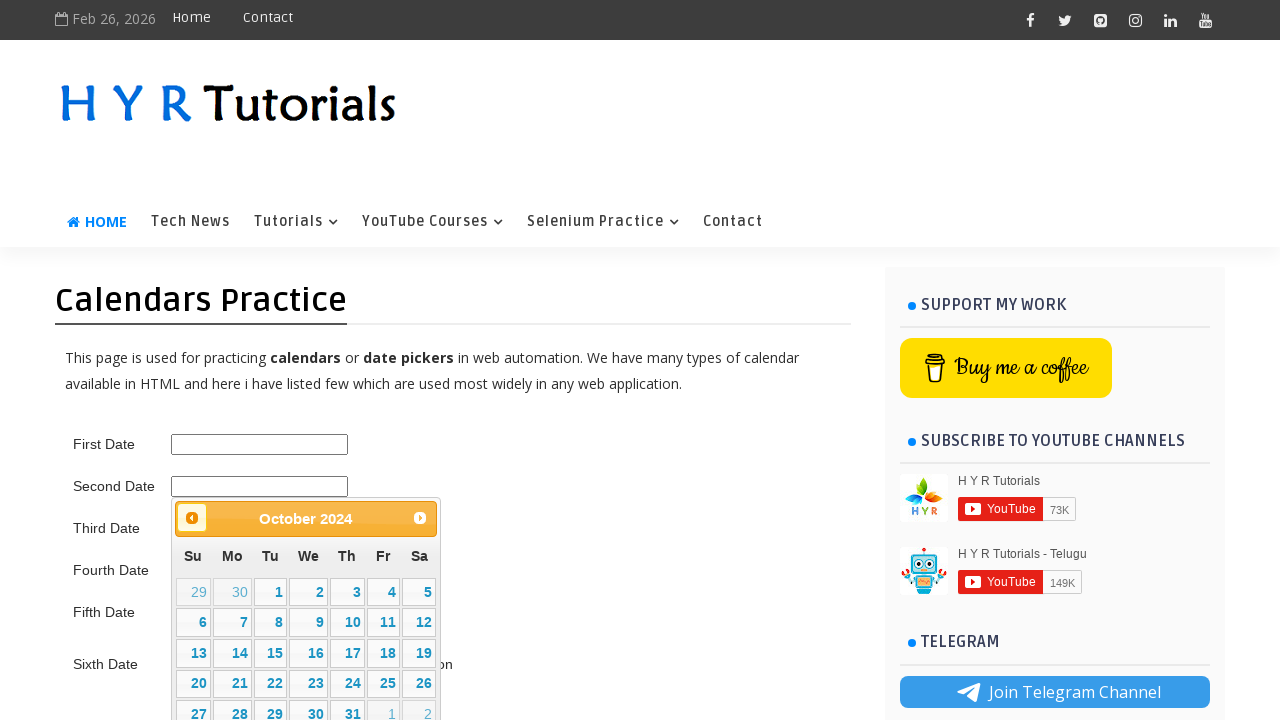

Clicked previous month button to navigate backward (current: October 2024) at (192, 518) on .ui-datepicker-prev
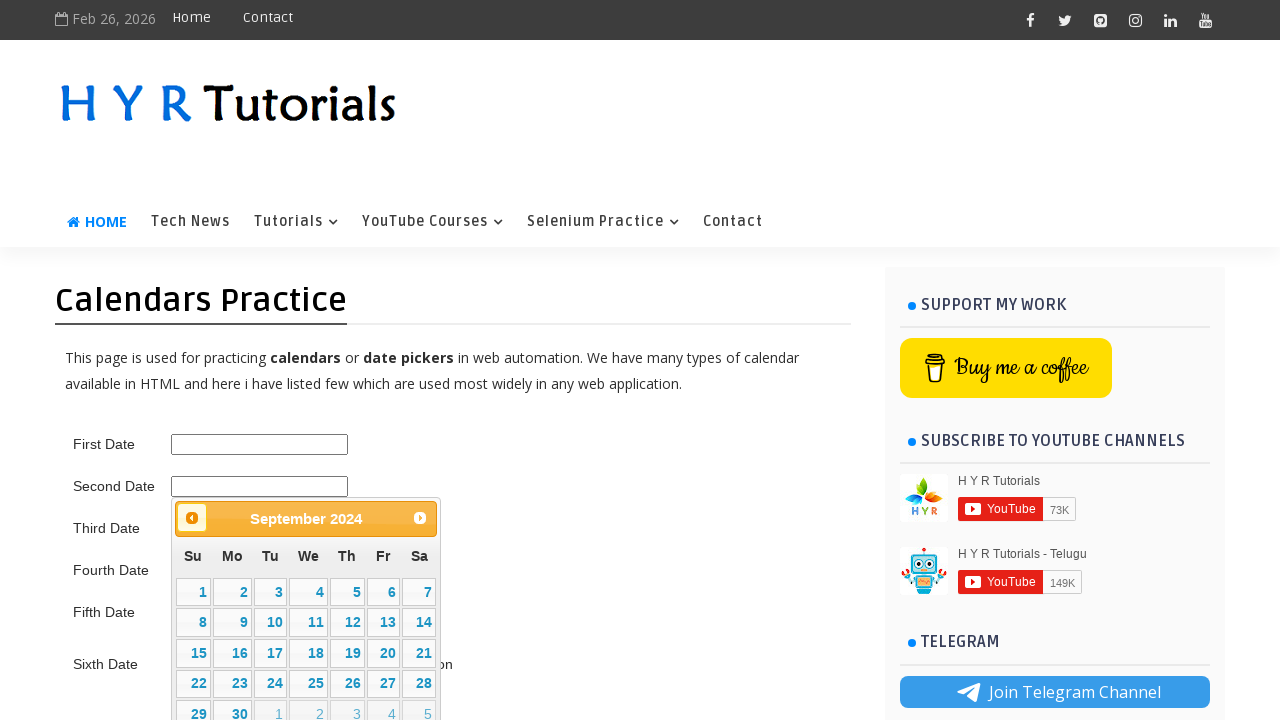

Clicked previous month button to navigate backward (current: September 2024) at (192, 518) on .ui-datepicker-prev
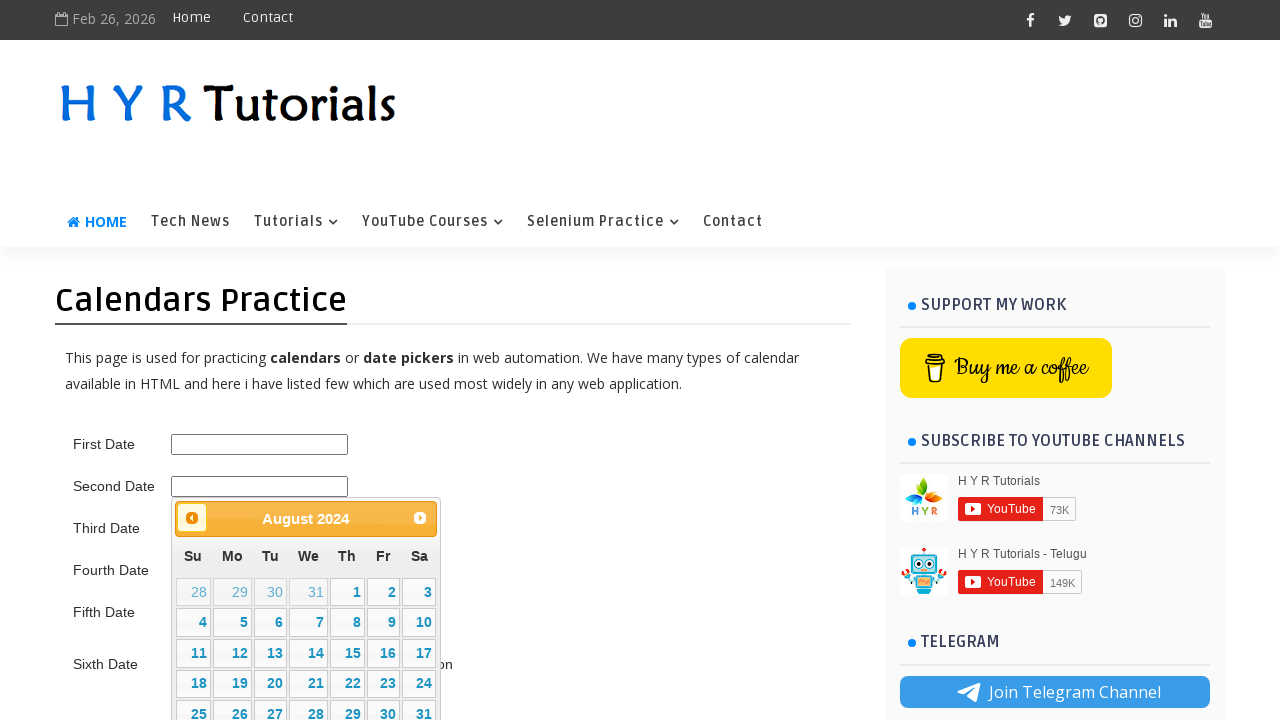

Clicked previous month button to navigate backward (current: August 2024) at (192, 518) on .ui-datepicker-prev
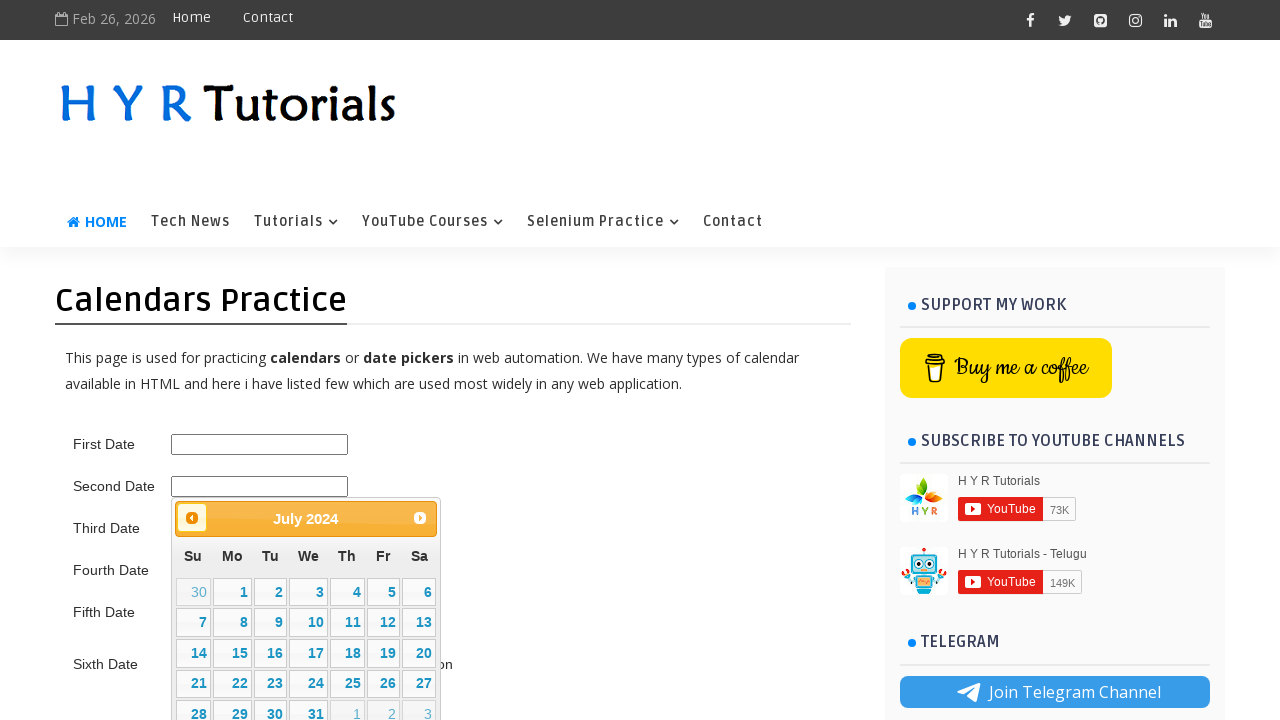

Clicked previous month button to navigate backward (current: July 2024) at (192, 518) on .ui-datepicker-prev
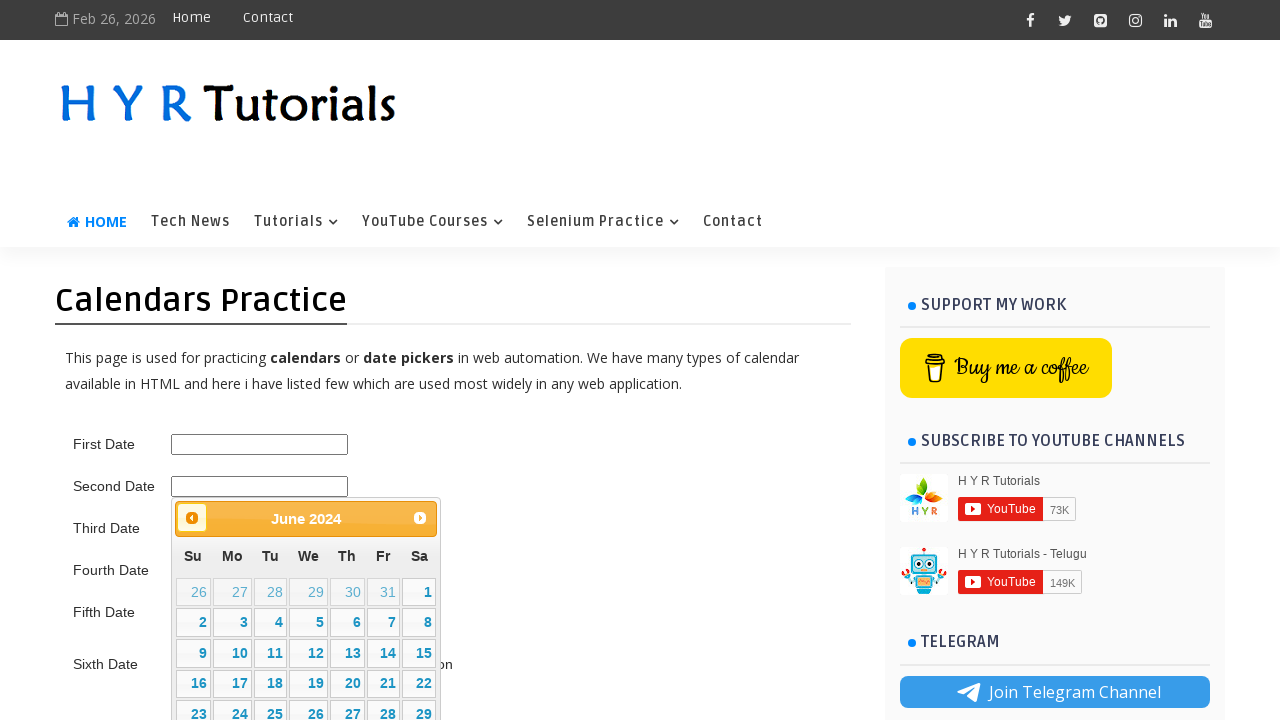

Clicked previous month button to navigate backward (current: June 2024) at (192, 518) on .ui-datepicker-prev
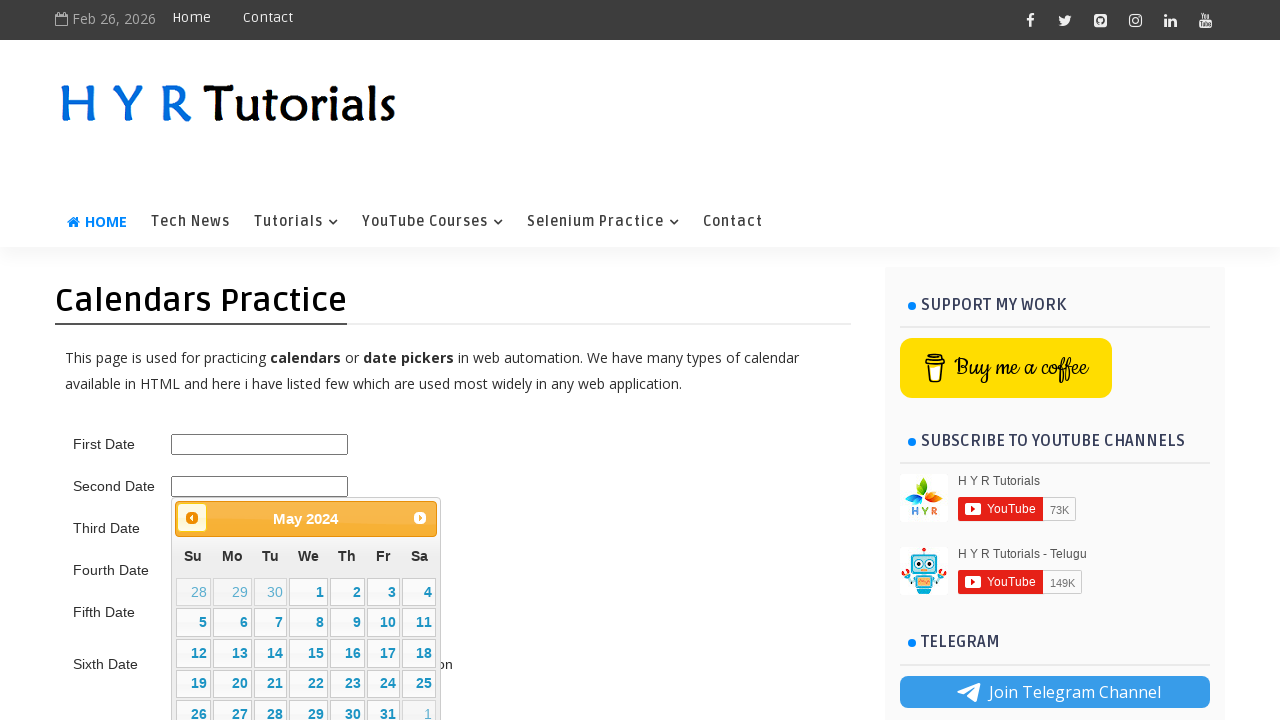

Clicked previous month button to navigate backward (current: May 2024) at (192, 518) on .ui-datepicker-prev
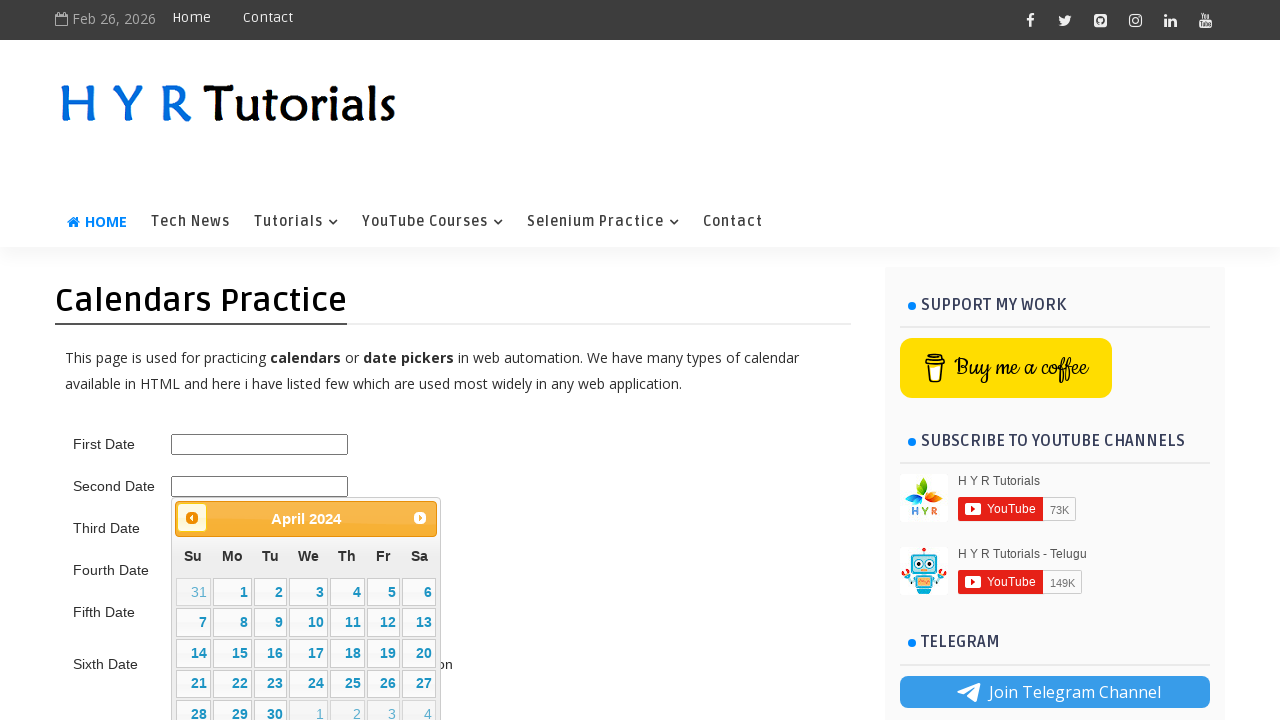

Clicked previous month button to navigate backward (current: April 2024) at (192, 518) on .ui-datepicker-prev
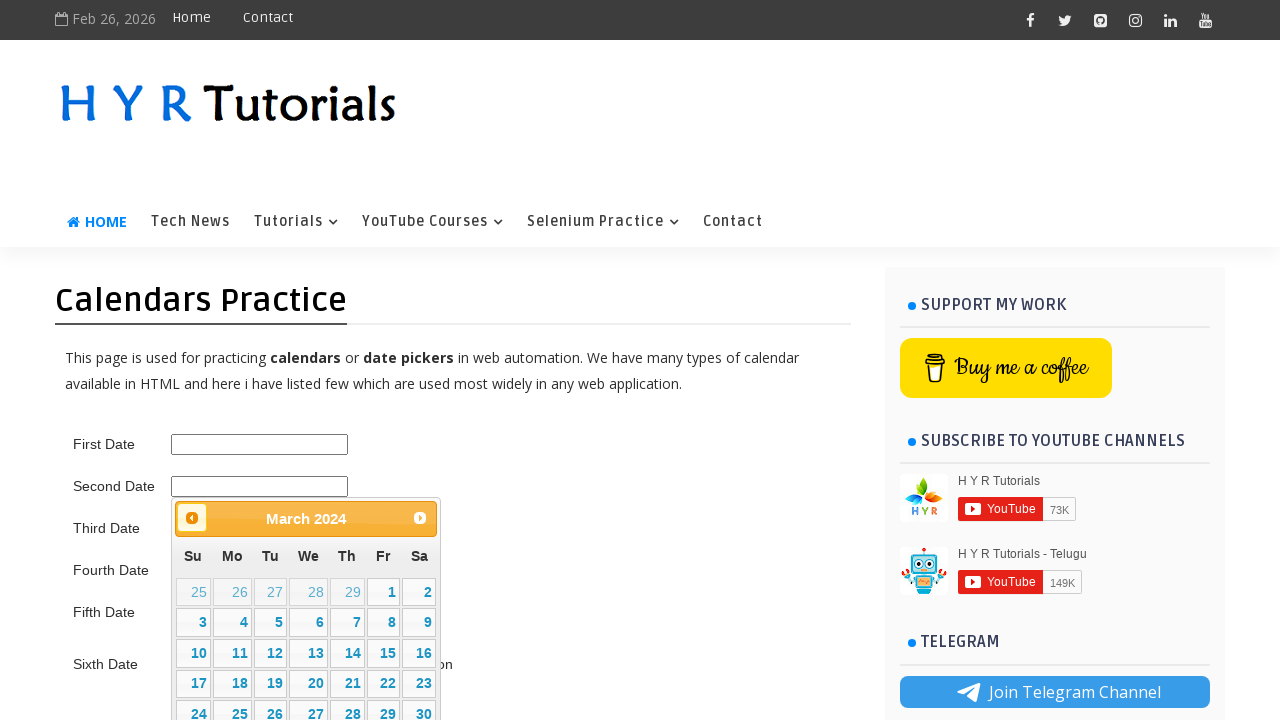

Clicked previous month button to navigate backward (current: March 2024) at (192, 518) on .ui-datepicker-prev
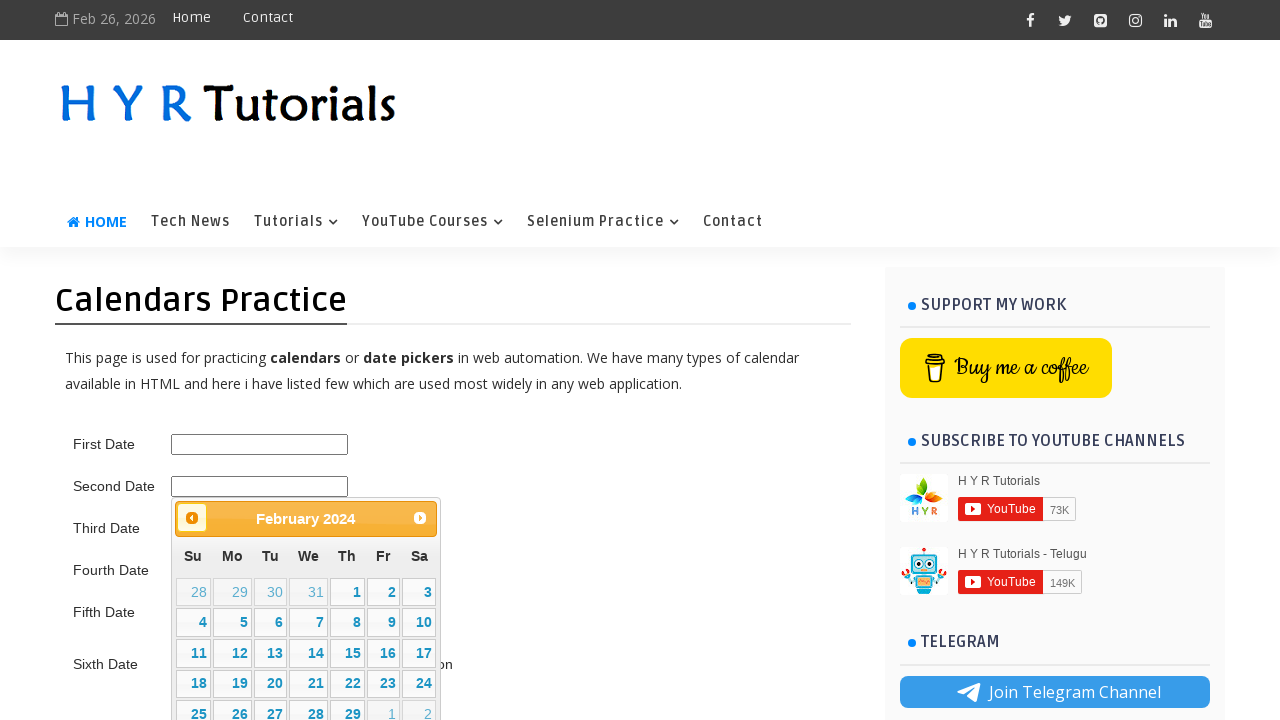

Clicked previous month button to navigate backward (current: February 2024) at (192, 518) on .ui-datepicker-prev
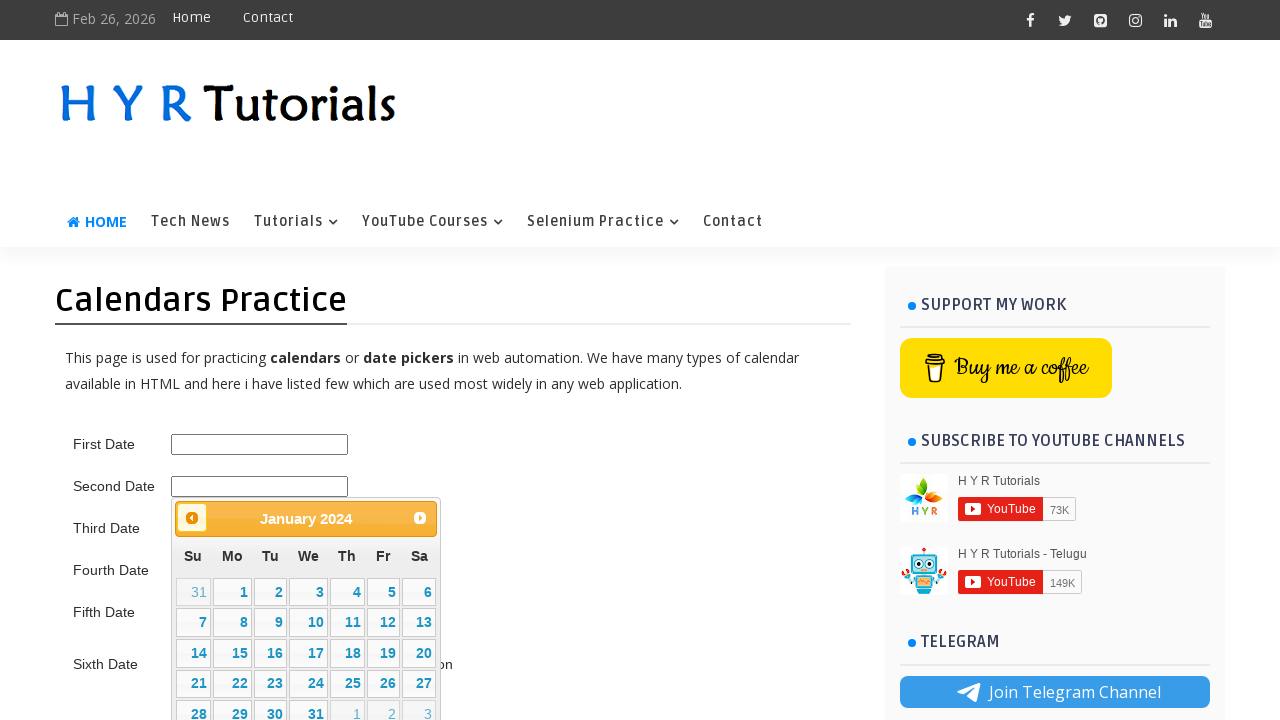

Clicked previous month button to navigate backward (current: January 2024) at (192, 518) on .ui-datepicker-prev
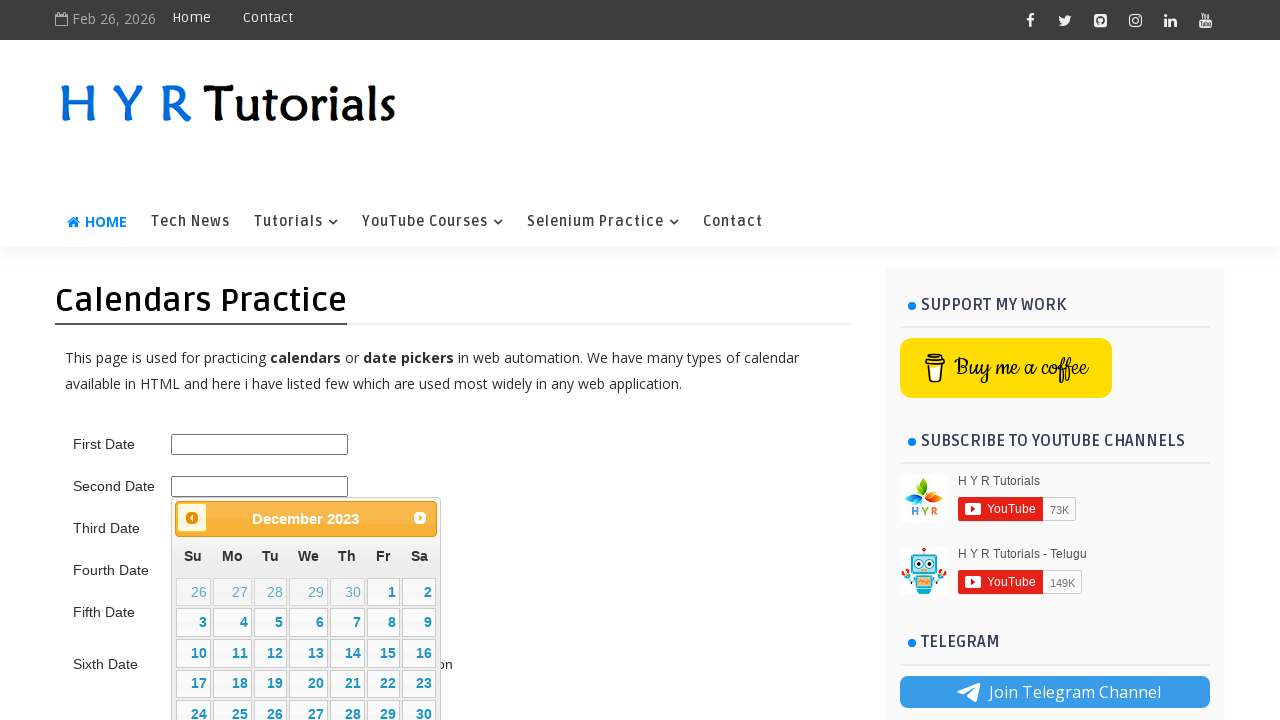

Clicked previous month button to navigate backward (current: December 2023) at (192, 518) on .ui-datepicker-prev
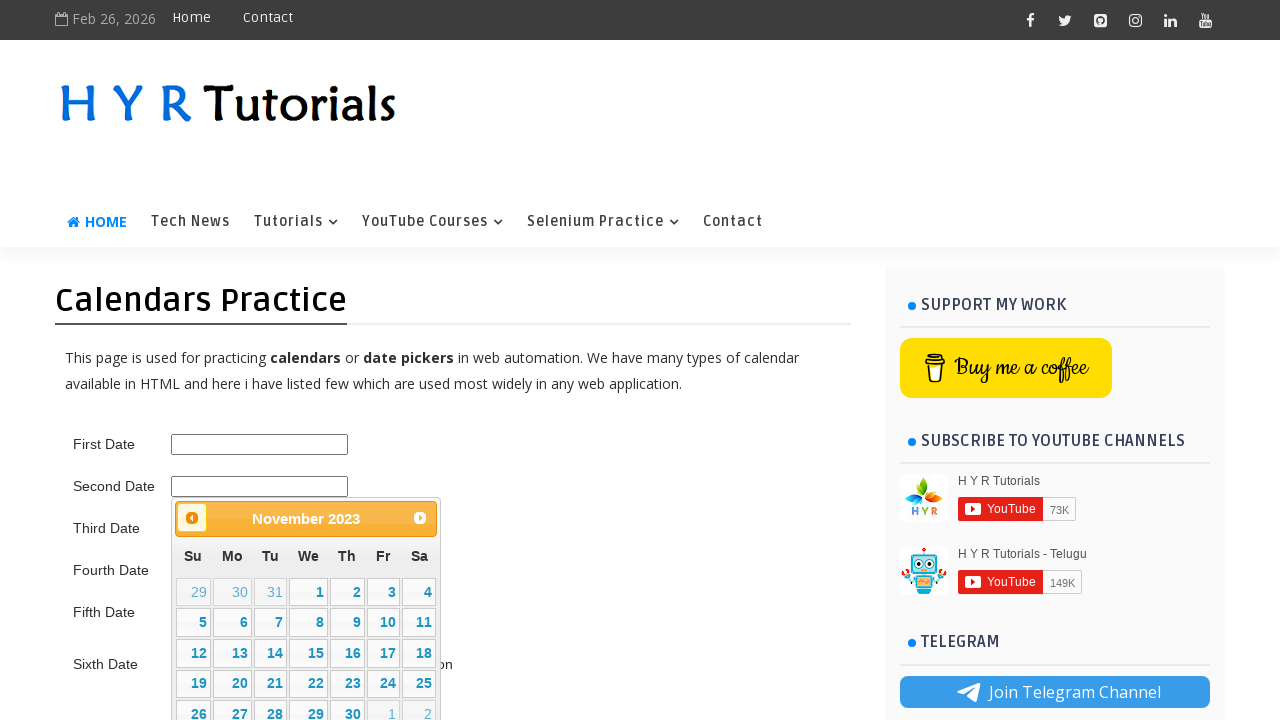

Clicked previous month button to navigate backward (current: November 2023) at (192, 518) on .ui-datepicker-prev
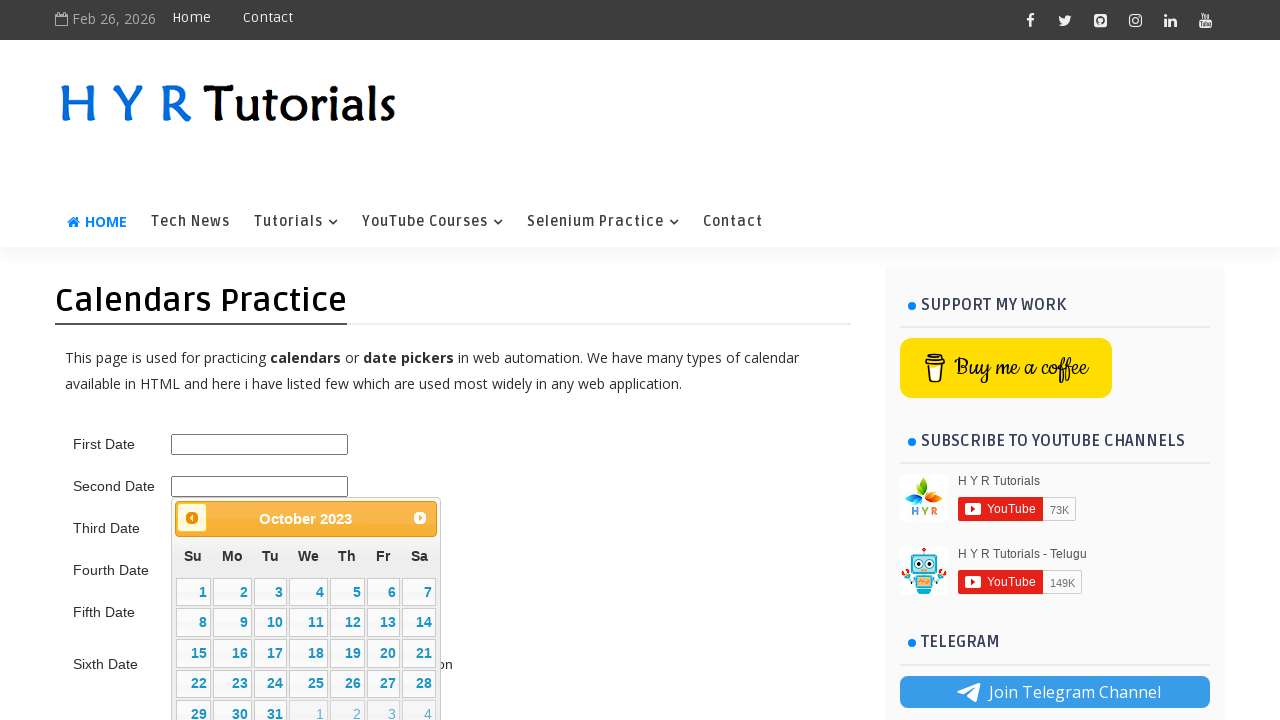

Clicked previous month button to navigate backward (current: October 2023) at (192, 518) on .ui-datepicker-prev
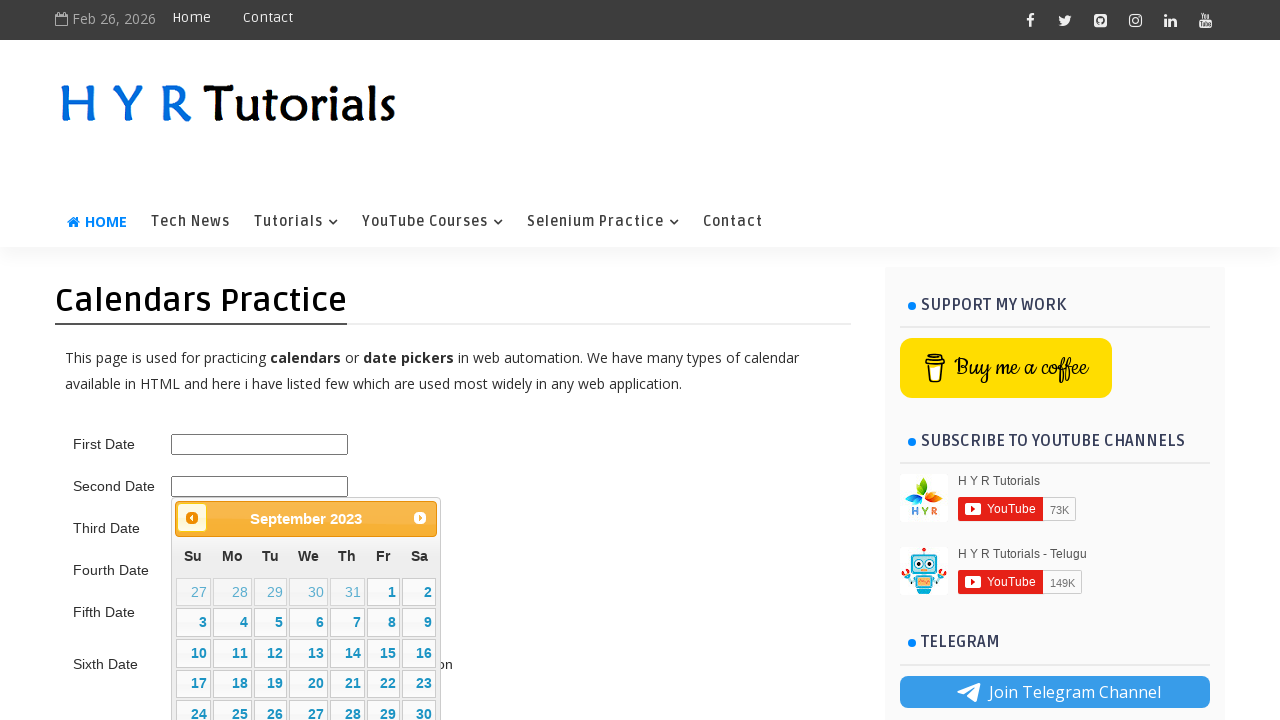

Clicked previous month button to navigate backward (current: September 2023) at (192, 518) on .ui-datepicker-prev
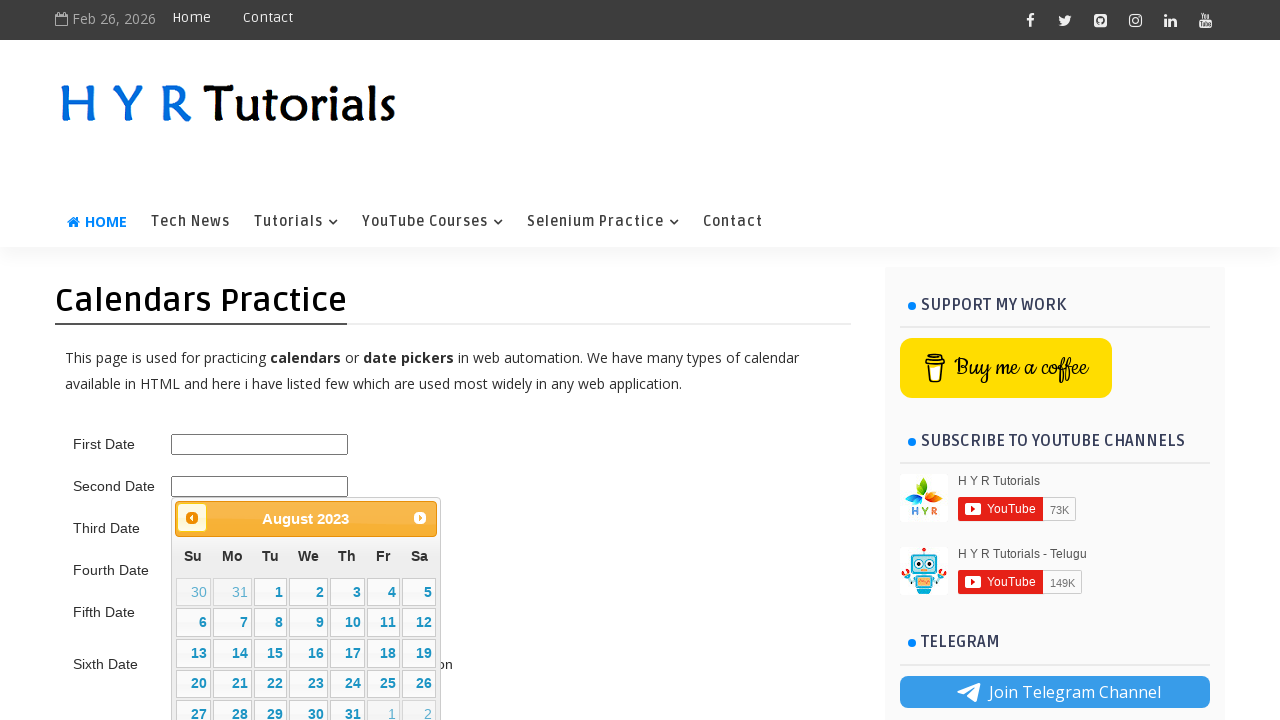

Clicked previous month button to navigate backward (current: August 2023) at (192, 518) on .ui-datepicker-prev
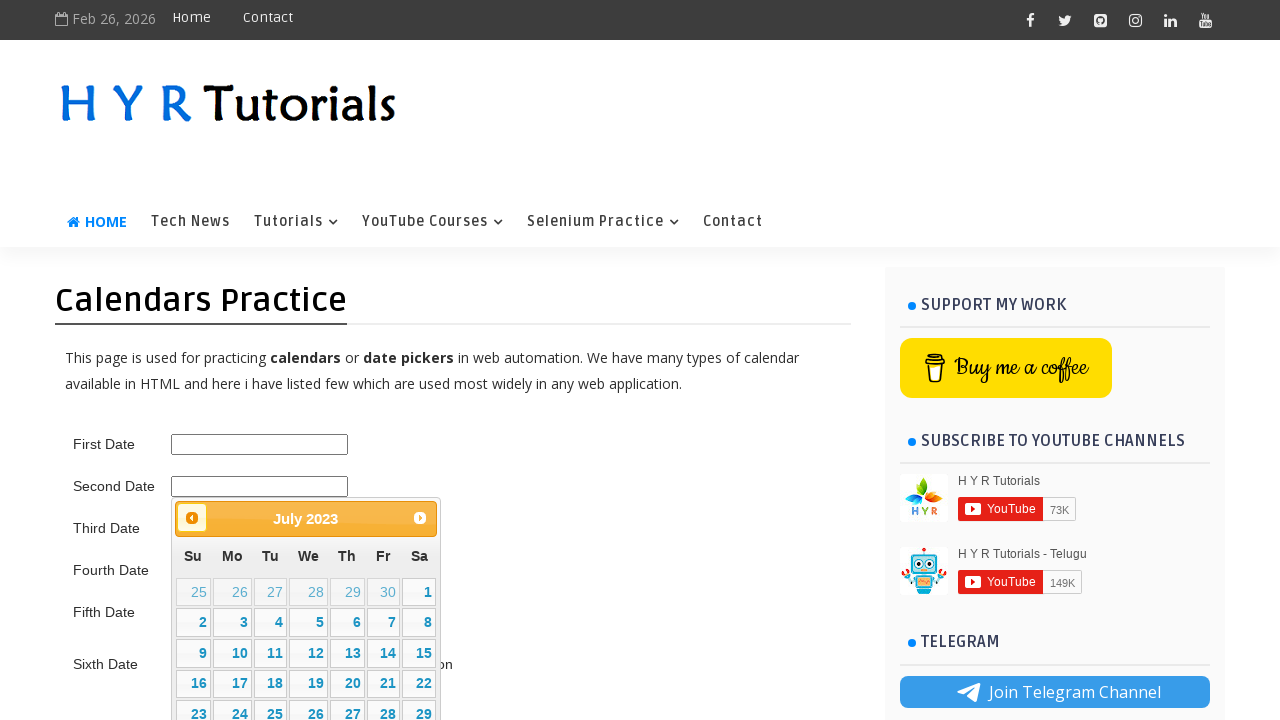

Clicked previous month button to navigate backward (current: July 2023) at (192, 518) on .ui-datepicker-prev
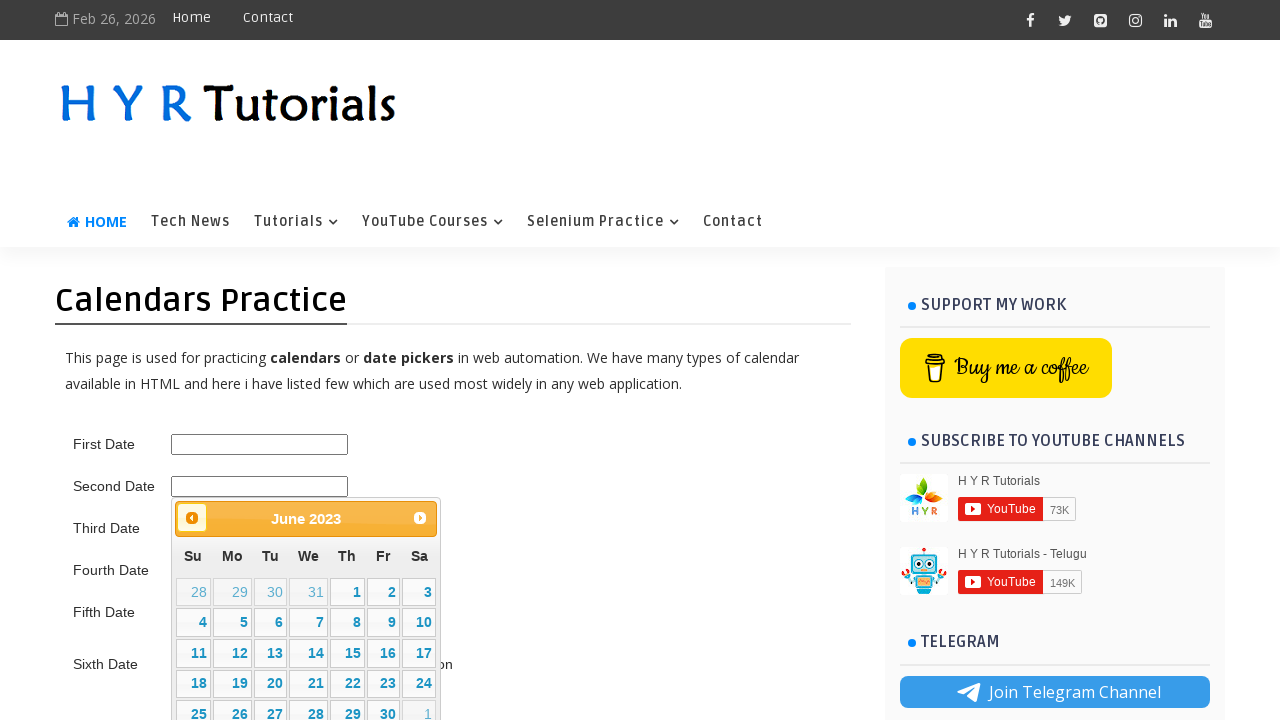

Clicked previous month button to navigate backward (current: June 2023) at (192, 518) on .ui-datepicker-prev
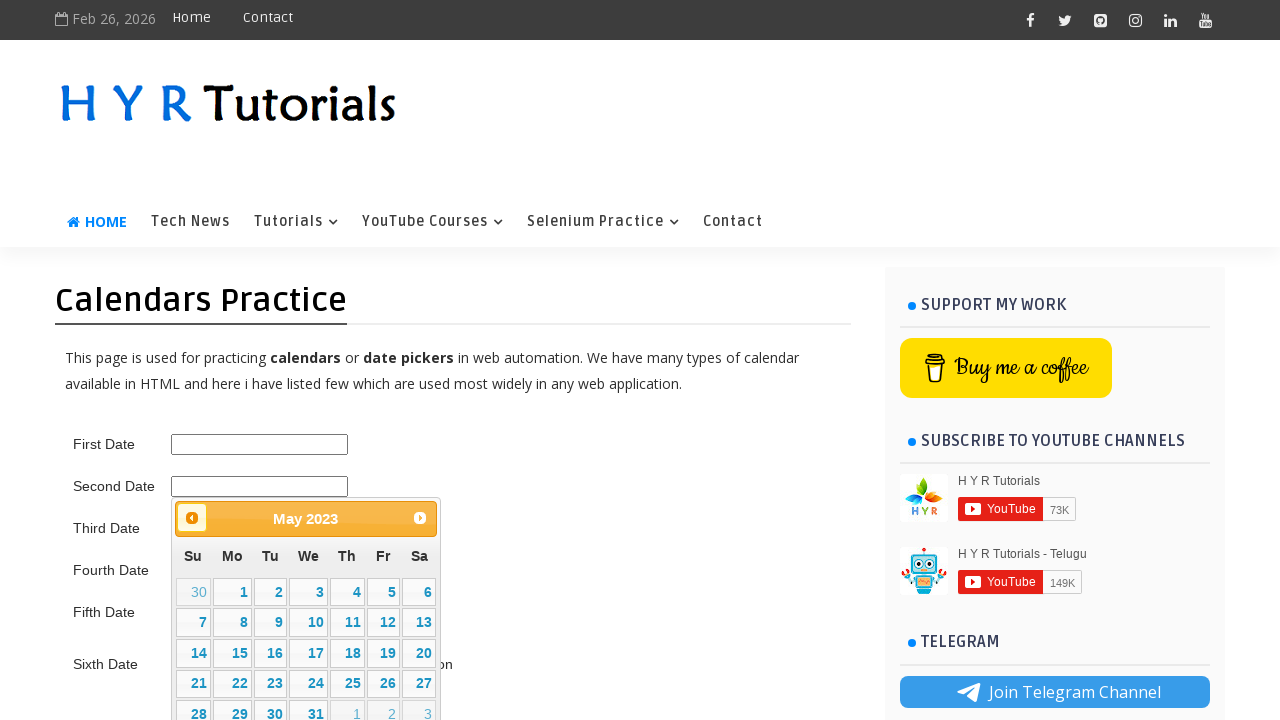

Clicked previous month button to navigate backward (current: May 2023) at (192, 518) on .ui-datepicker-prev
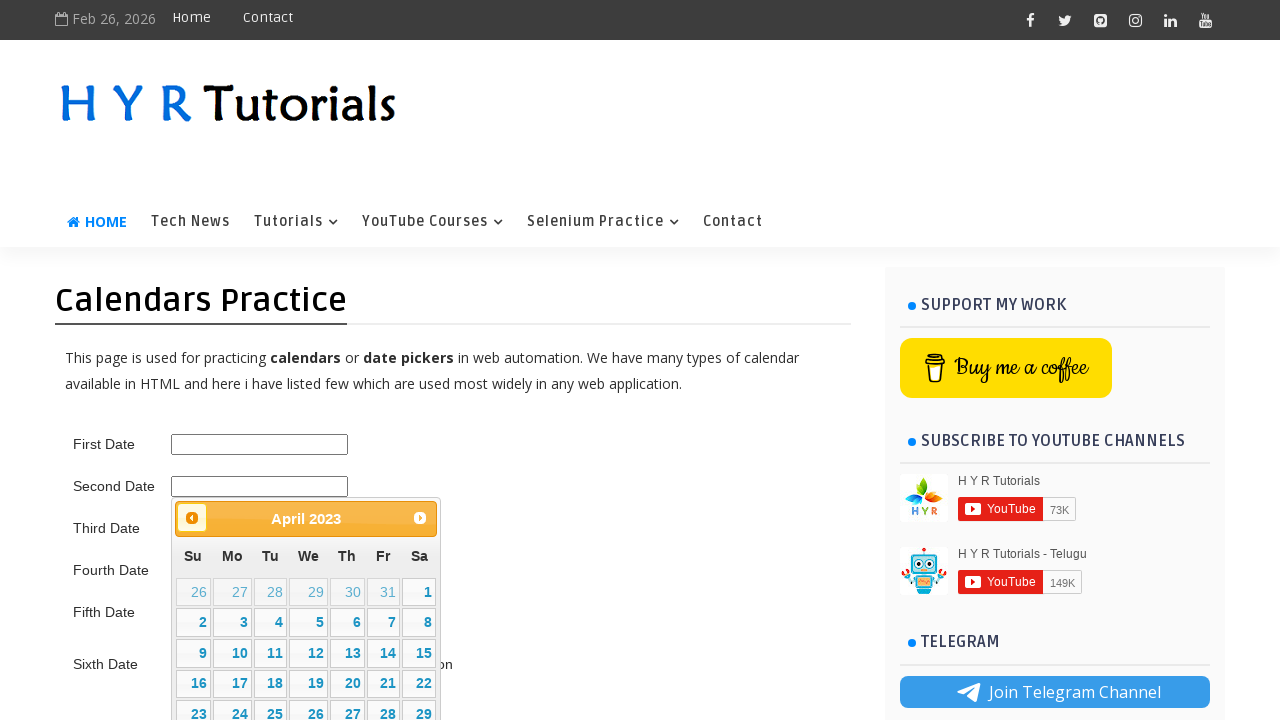

Clicked previous month button to navigate backward (current: April 2023) at (192, 518) on .ui-datepicker-prev
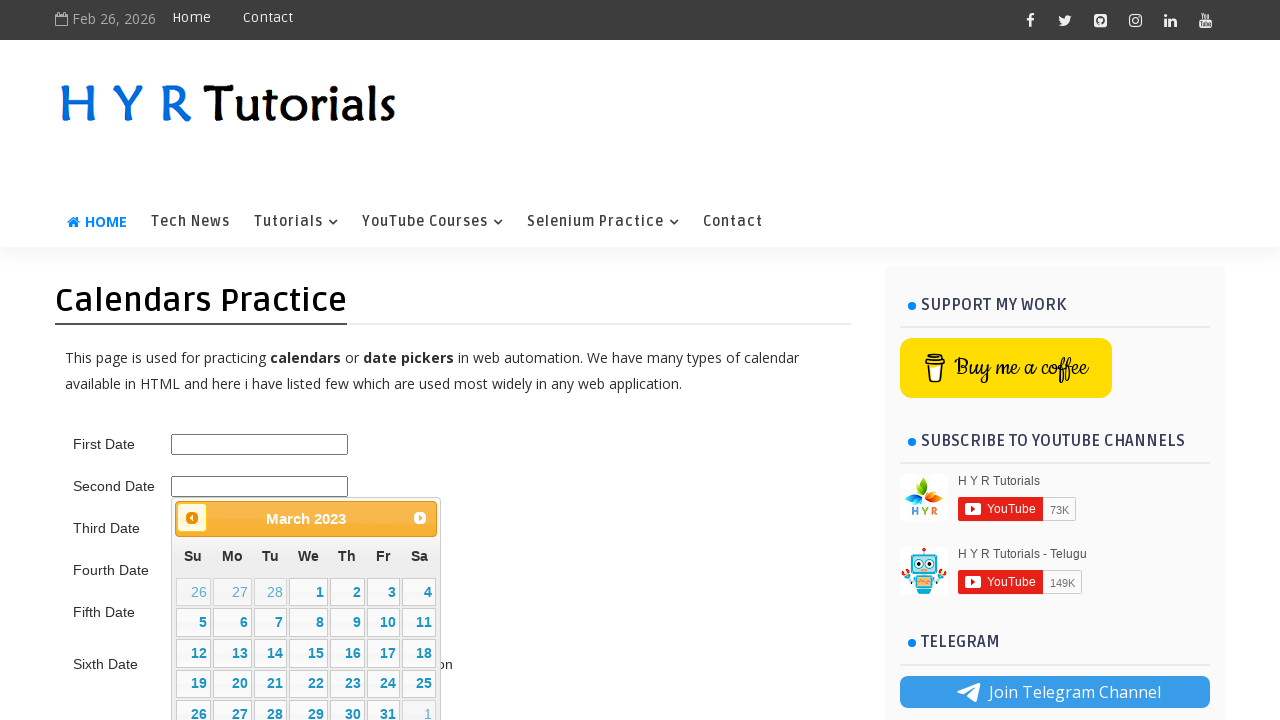

Clicked previous month button to navigate backward (current: March 2023) at (192, 518) on .ui-datepicker-prev
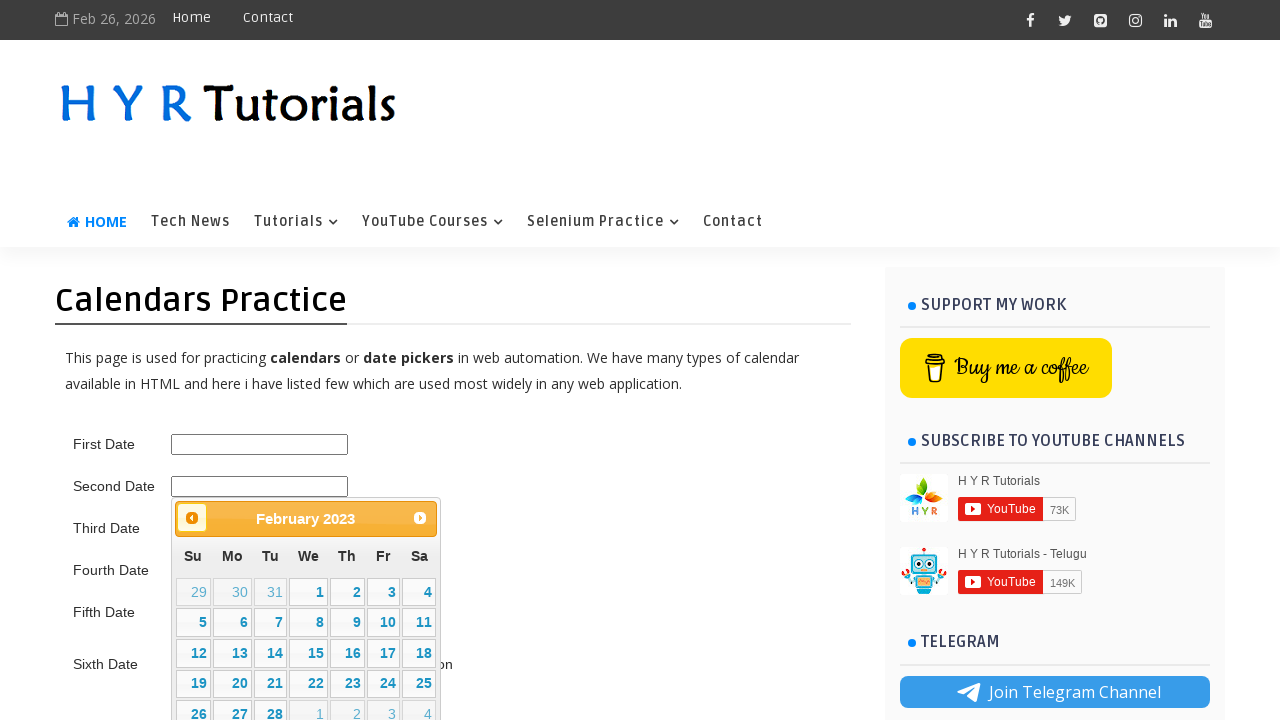

Clicked previous month button to navigate backward (current: February 2023) at (192, 518) on .ui-datepicker-prev
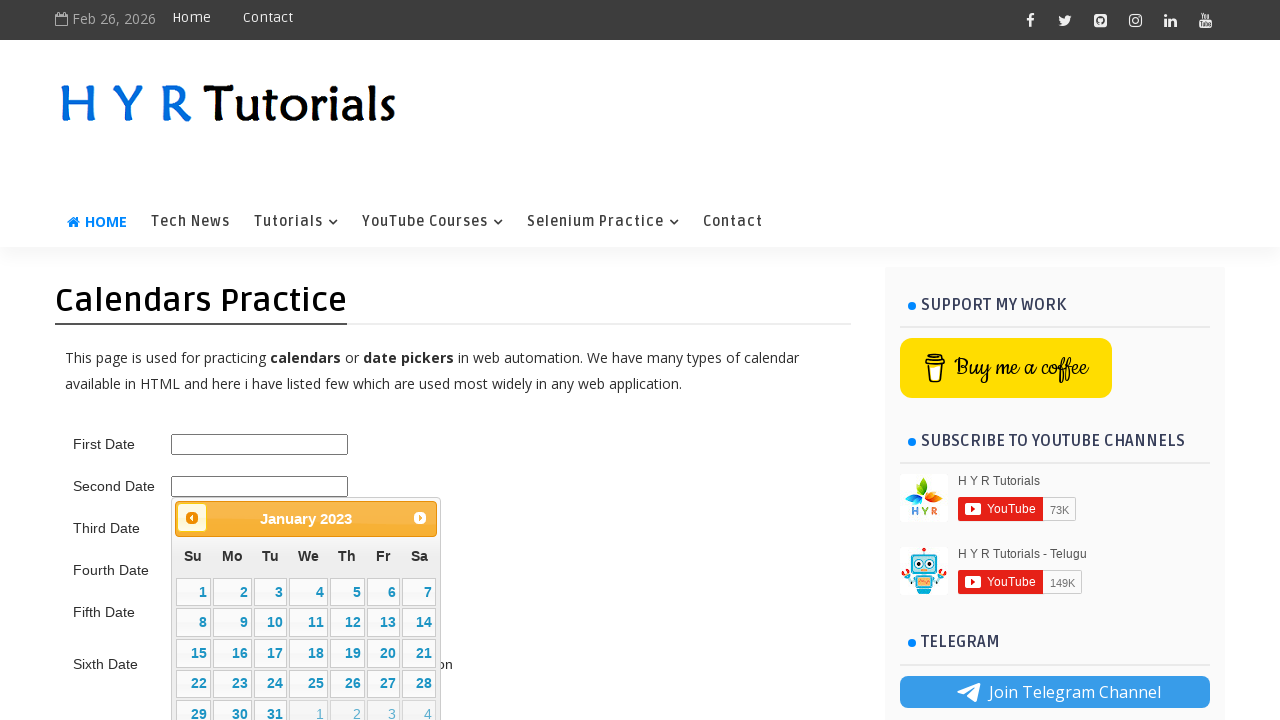

Clicked previous month button to navigate backward (current: January 2023) at (192, 518) on .ui-datepicker-prev
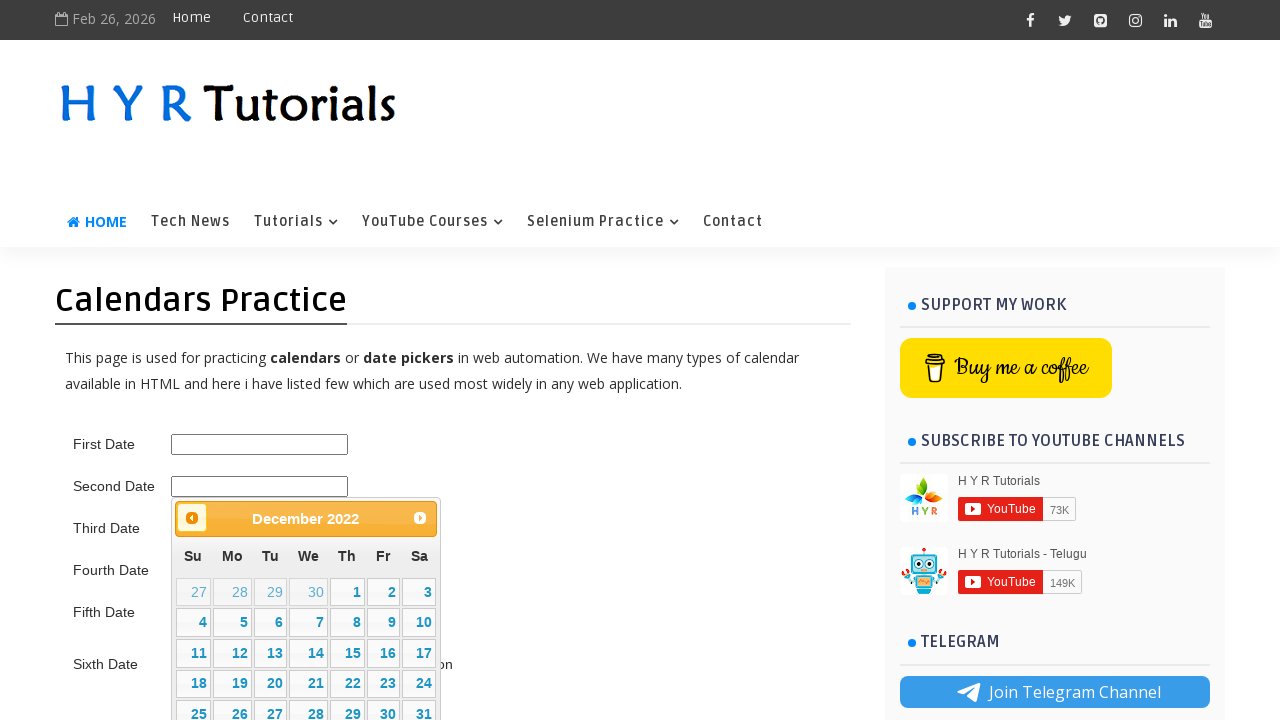

Clicked previous month button to navigate backward (current: December 2022) at (192, 518) on .ui-datepicker-prev
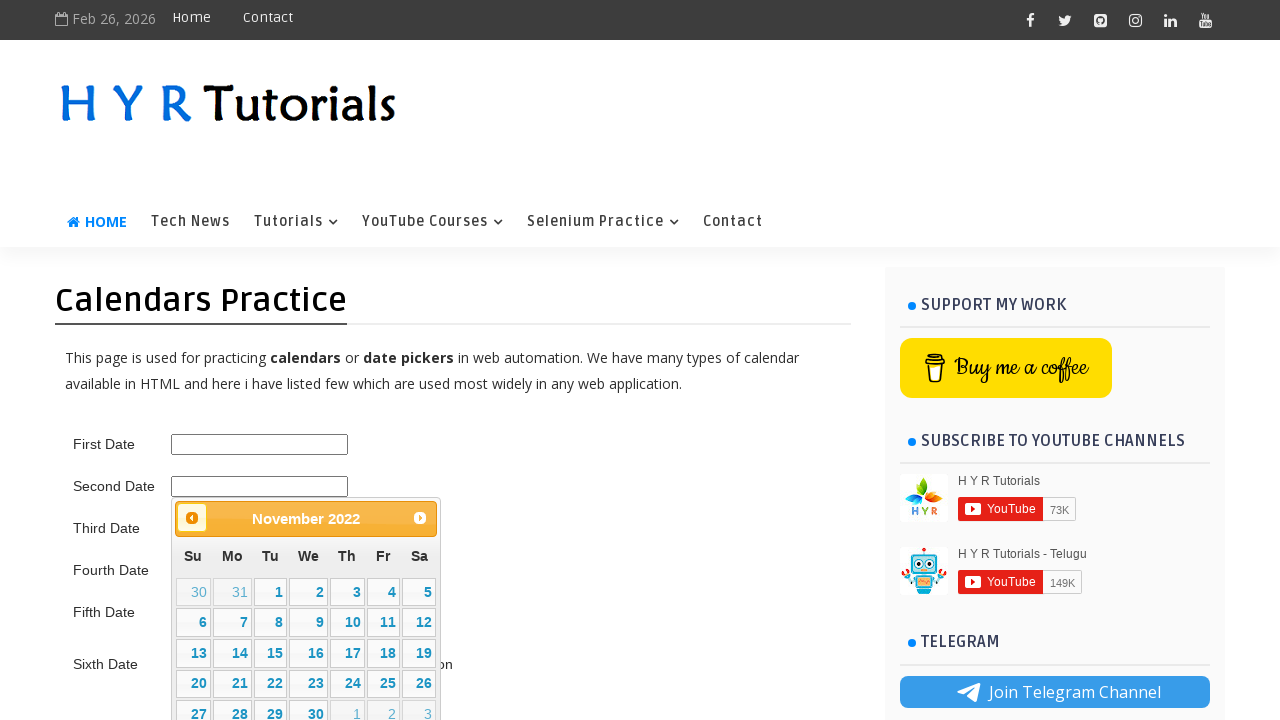

Clicked previous month button to navigate backward (current: November 2022) at (192, 518) on .ui-datepicker-prev
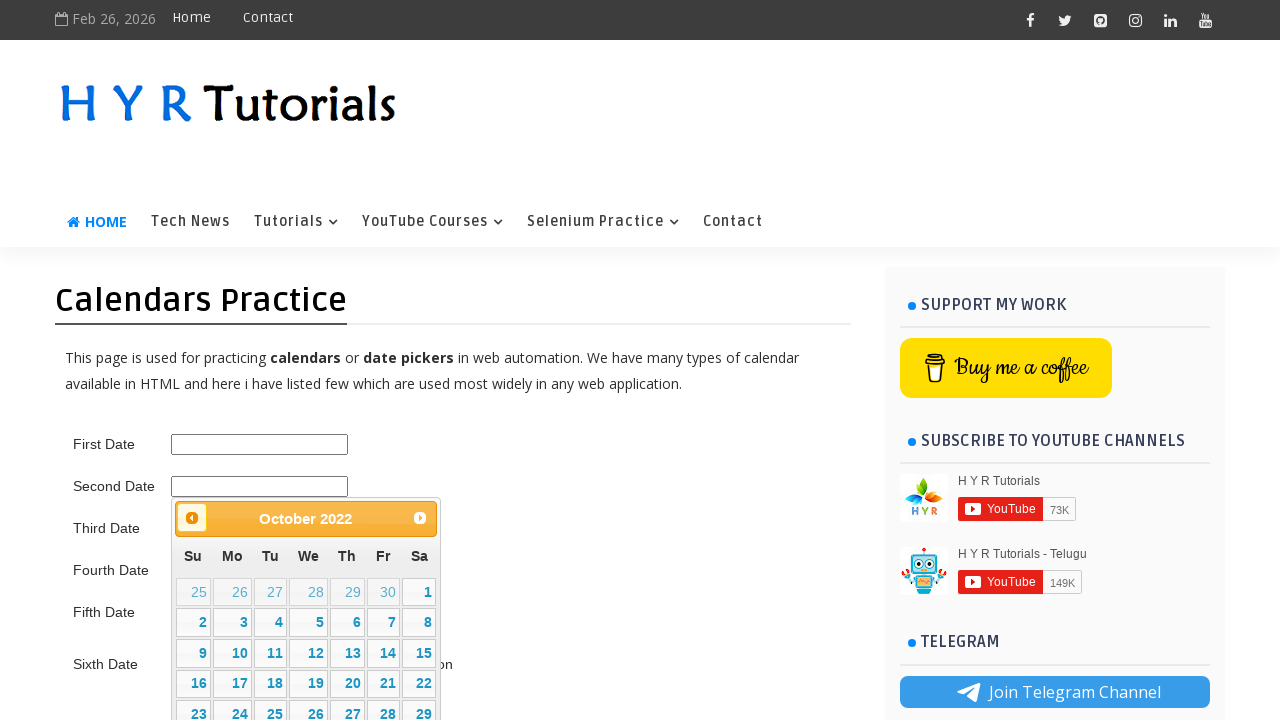

Clicked previous month button to navigate backward (current: October 2022) at (192, 518) on .ui-datepicker-prev
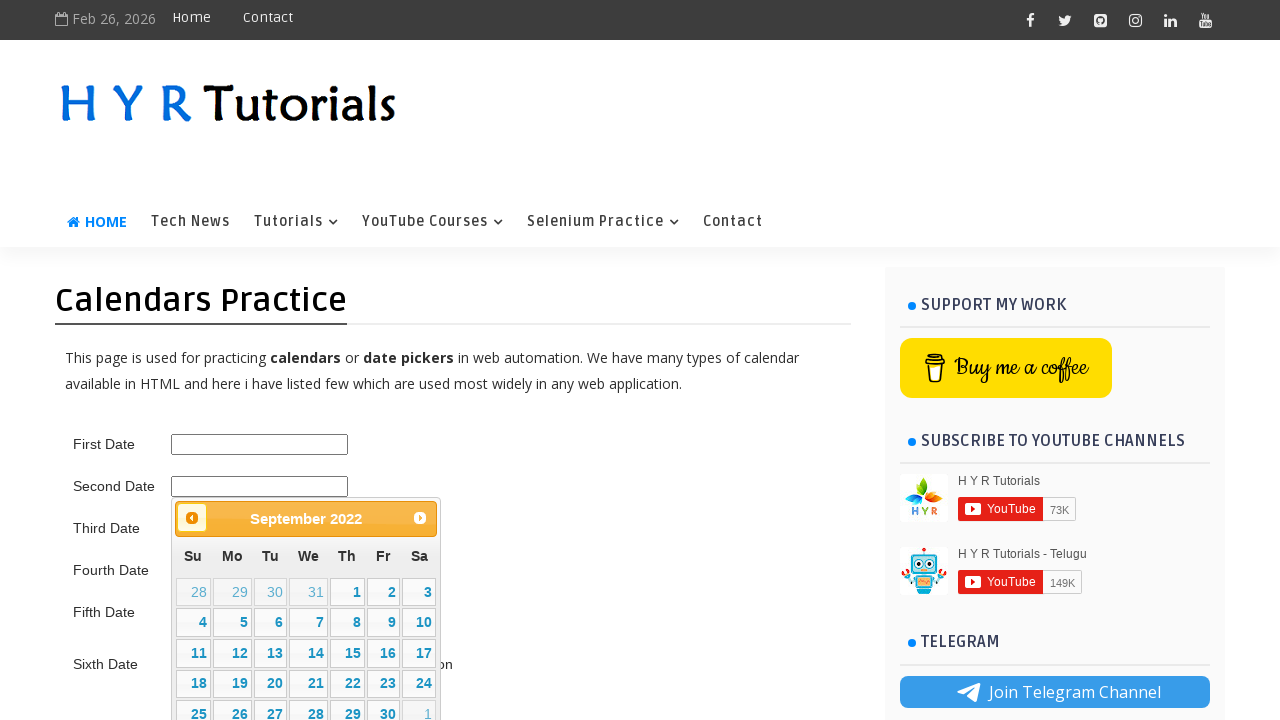

Clicked previous month button to navigate backward (current: September 2022) at (192, 518) on .ui-datepicker-prev
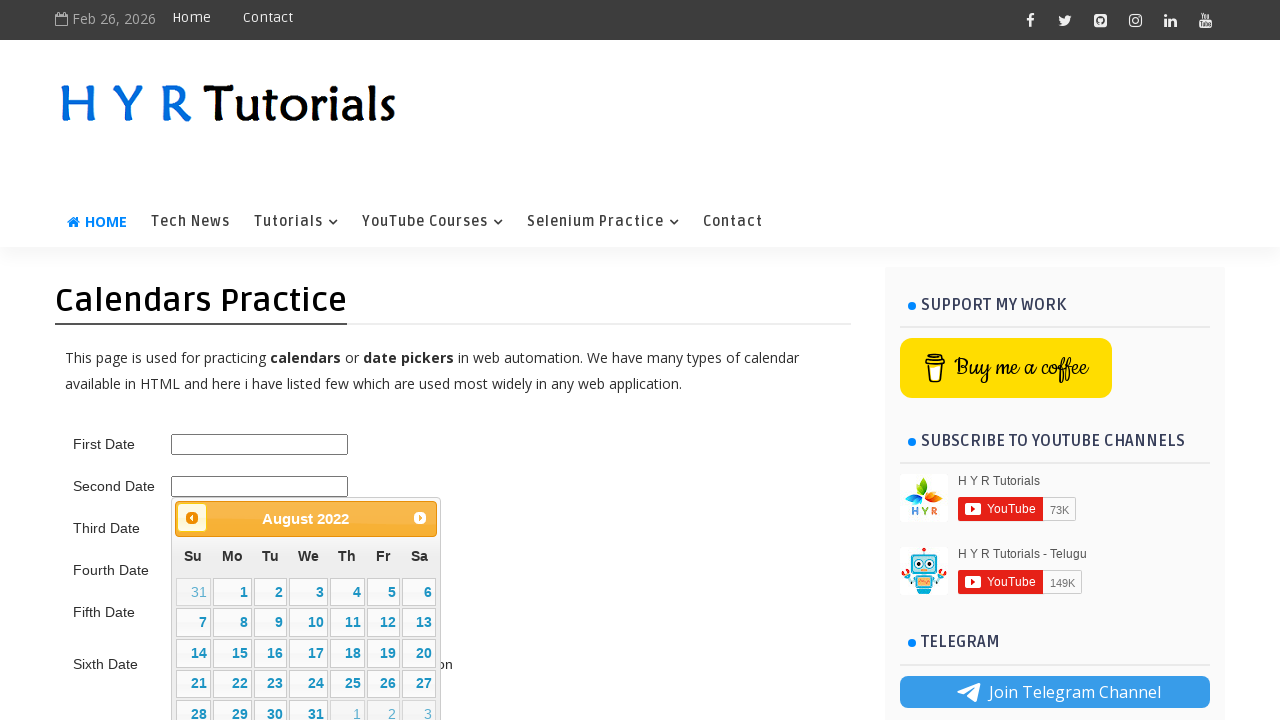

Clicked previous month button to navigate backward (current: August 2022) at (192, 518) on .ui-datepicker-prev
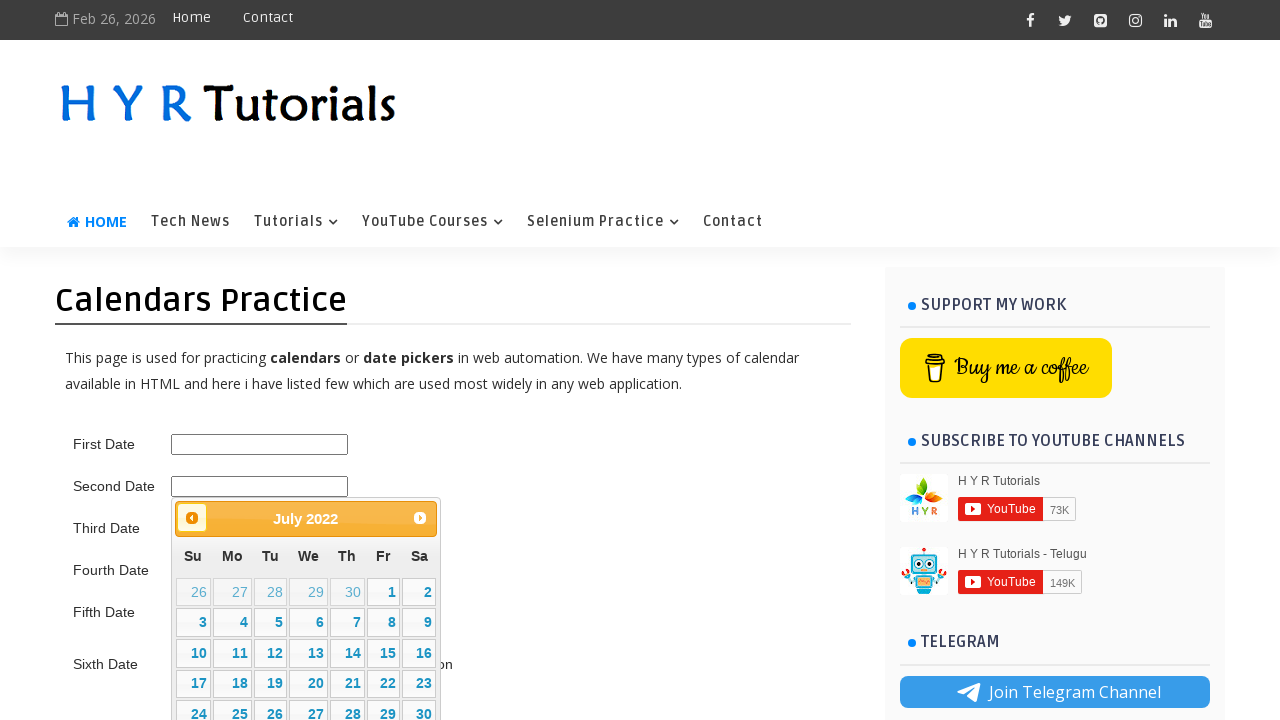

Clicked previous month button to navigate backward (current: July 2022) at (192, 518) on .ui-datepicker-prev
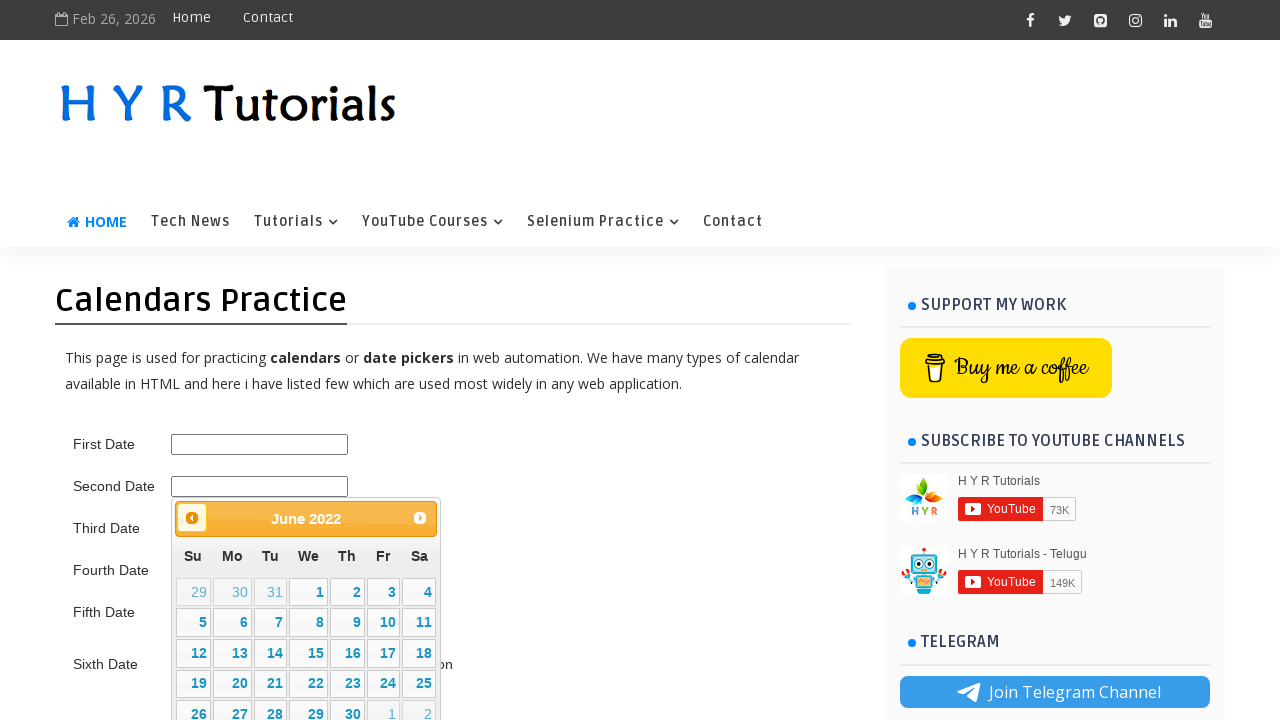

Clicked previous month button to navigate backward (current: June 2022) at (192, 518) on .ui-datepicker-prev
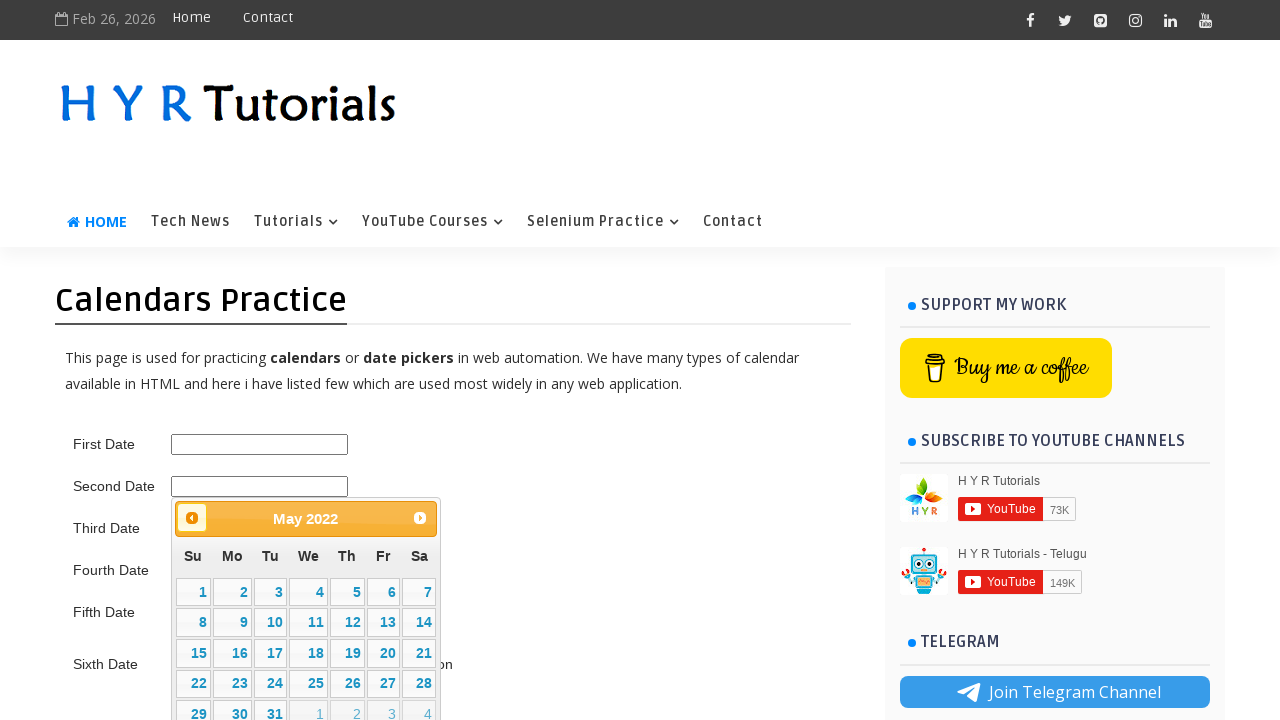

Clicked previous month button to navigate backward (current: May 2022) at (192, 518) on .ui-datepicker-prev
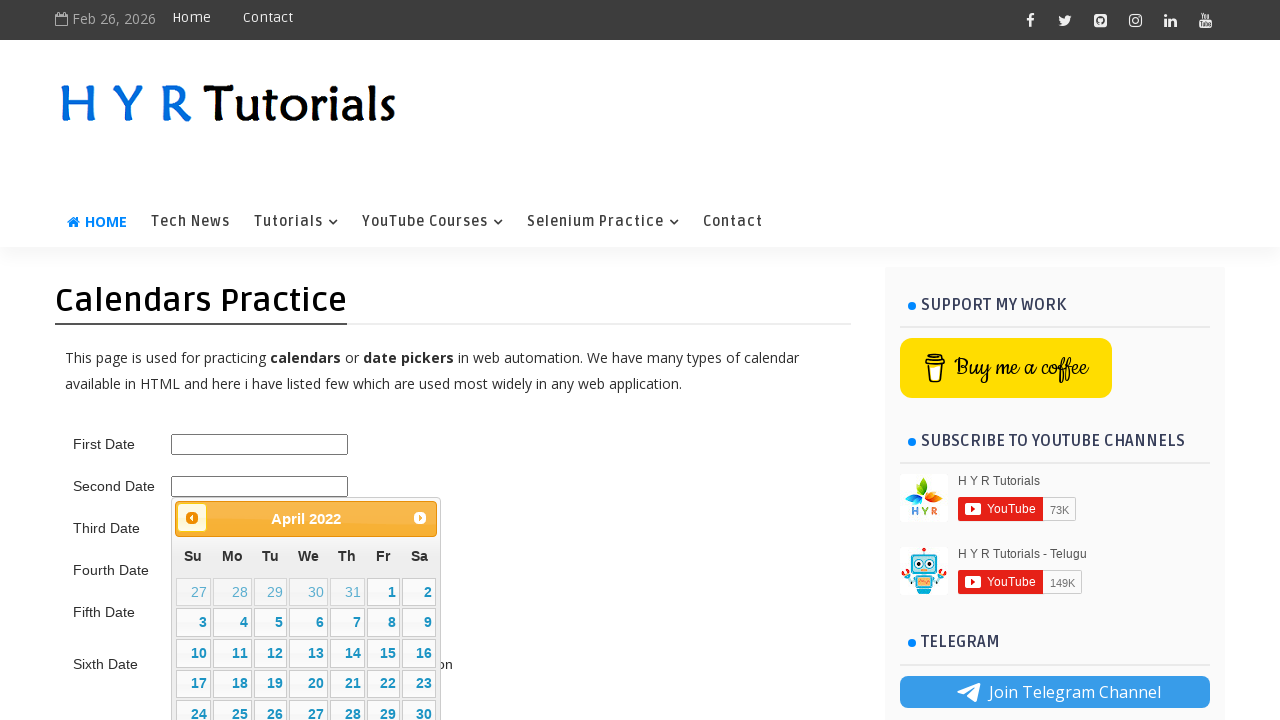

Clicked previous month button to navigate backward (current: April 2022) at (192, 518) on .ui-datepicker-prev
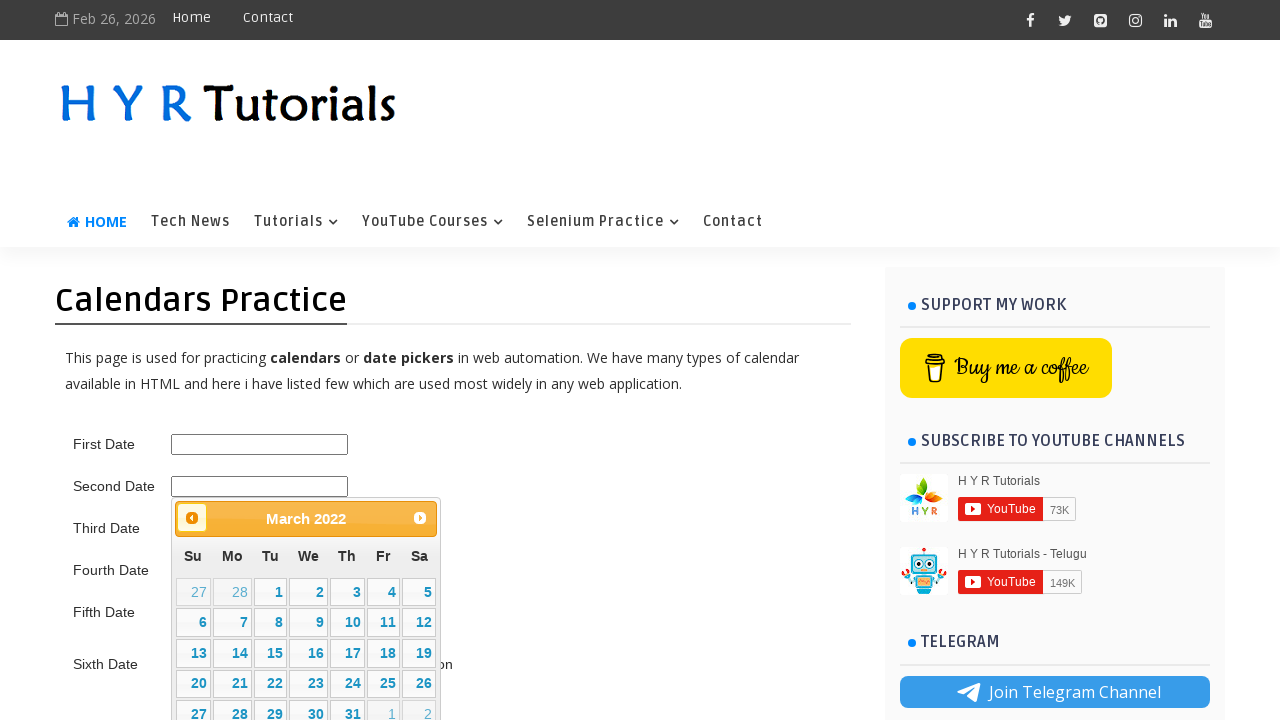

Clicked previous month button to navigate backward (current: March 2022) at (192, 518) on .ui-datepicker-prev
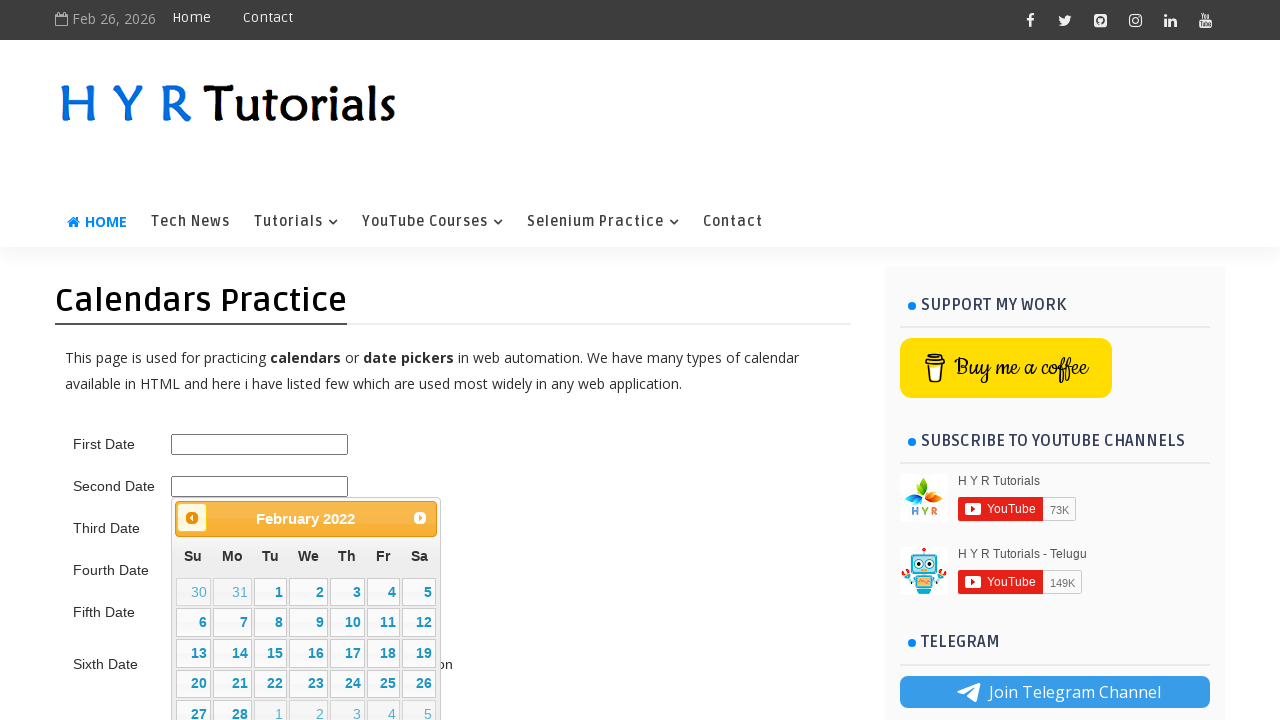

Clicked on day 25 in the calendar to select February 25, 2022 at (383, 684) on //table[@class='ui-datepicker-calendar']//td[not(contains(@class,'ui-datepicker-
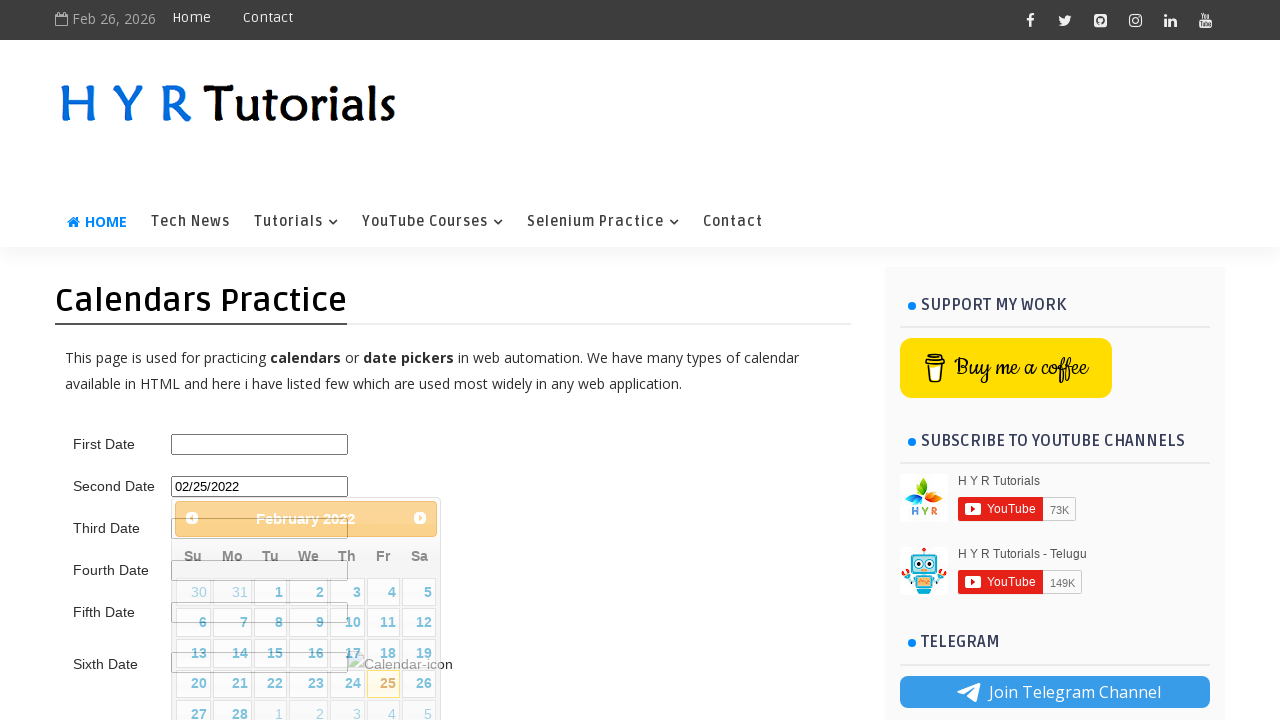

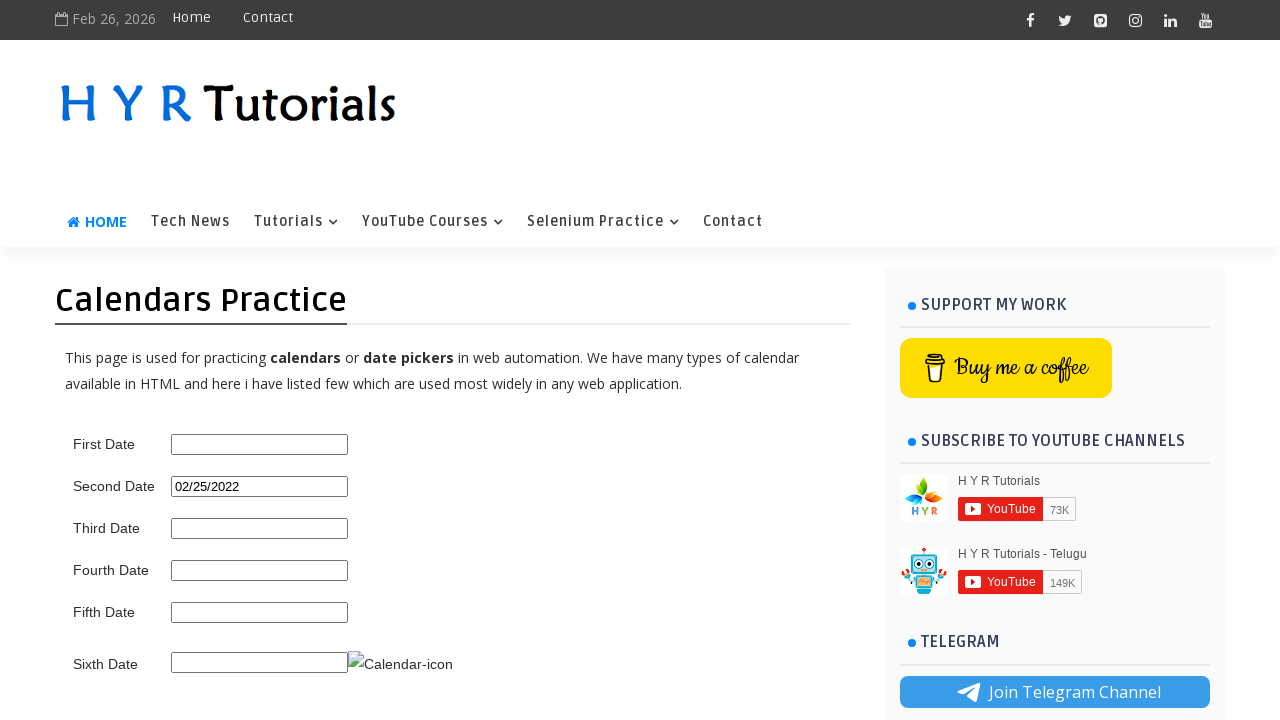